Tests checkbox and radio button functionality by verifying initial states, clicking them, and verifying selection states

Starting URL: https://automationfc.github.io/multiple-fields/

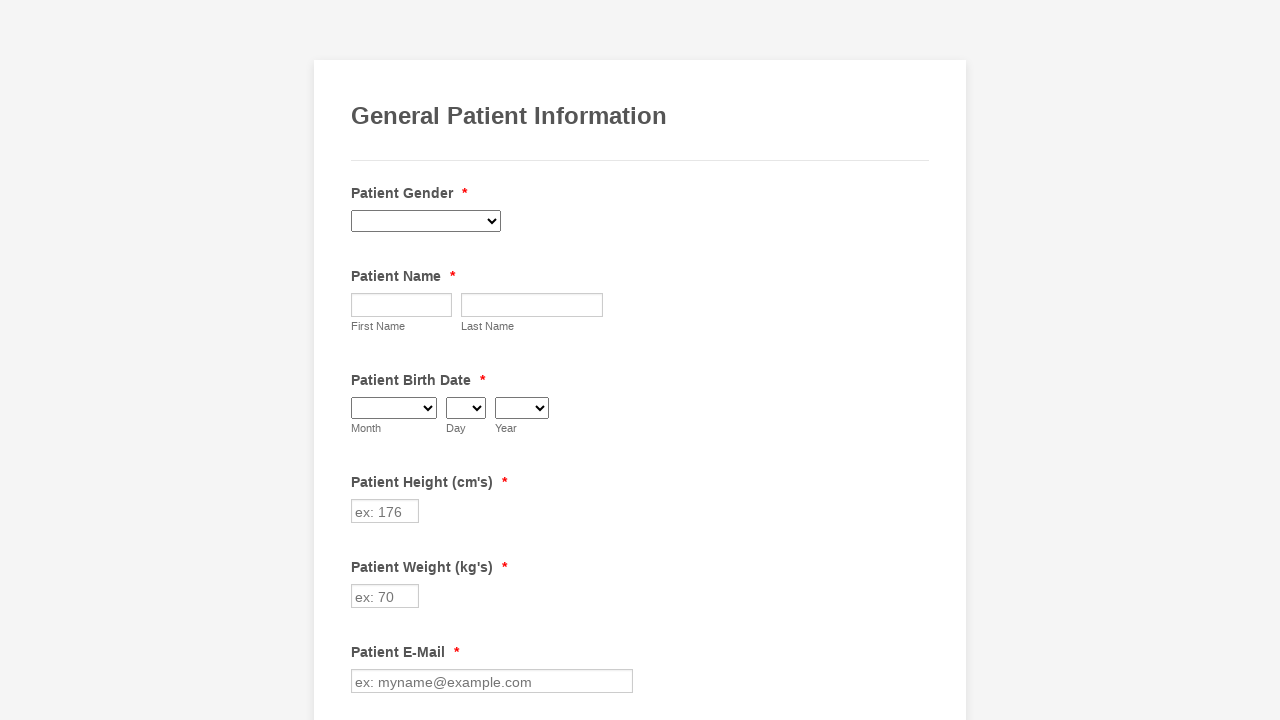

Located first checkbox (Anemia)
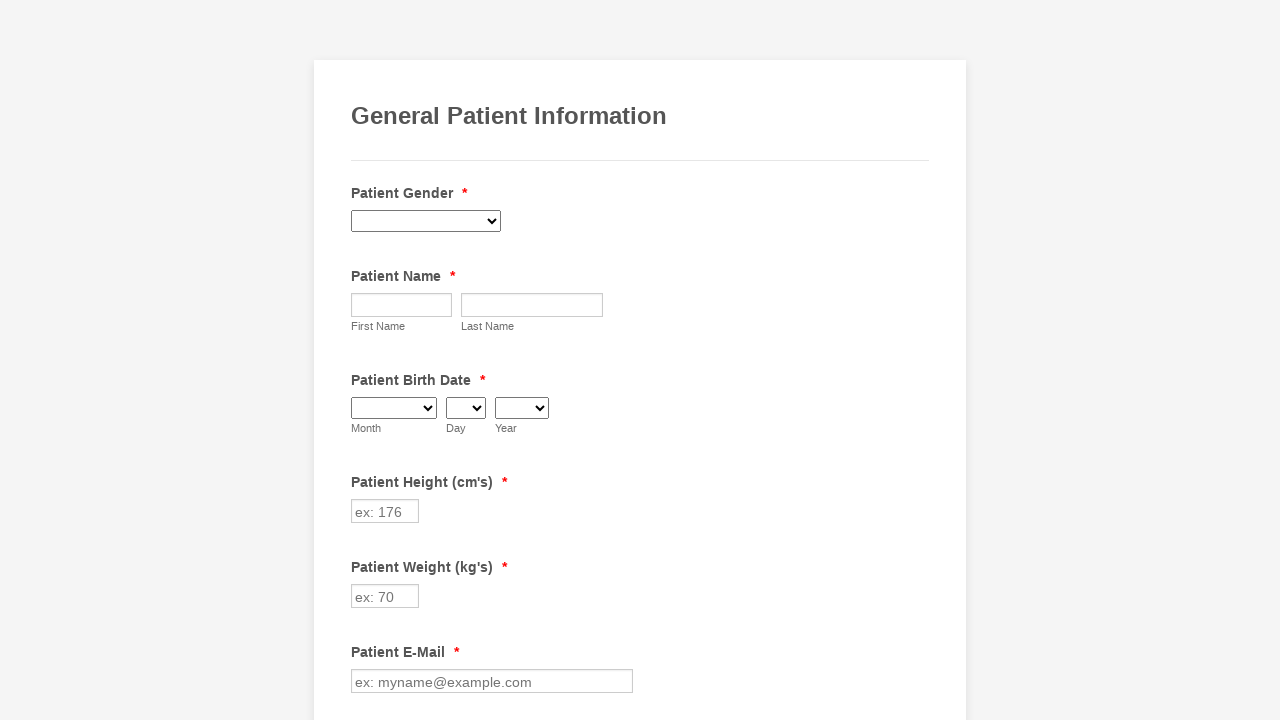

Located second checkbox (Asthma)
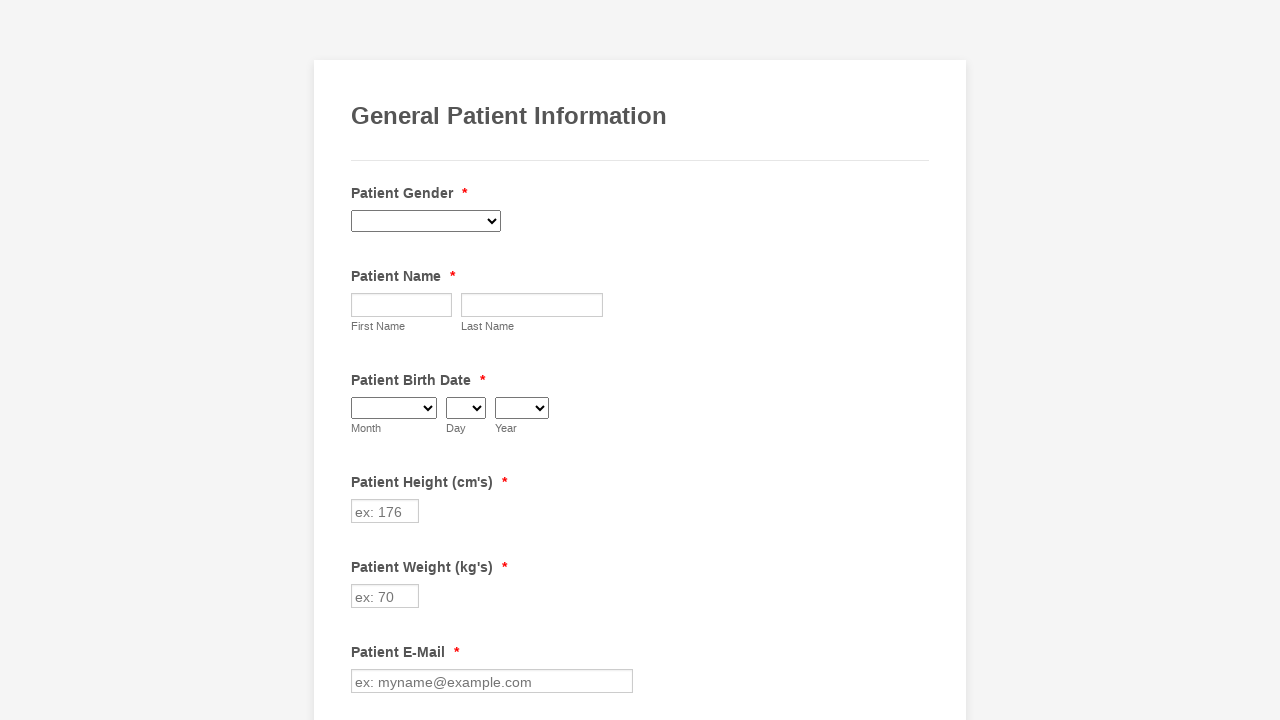

Located third checkbox (Arthritis)
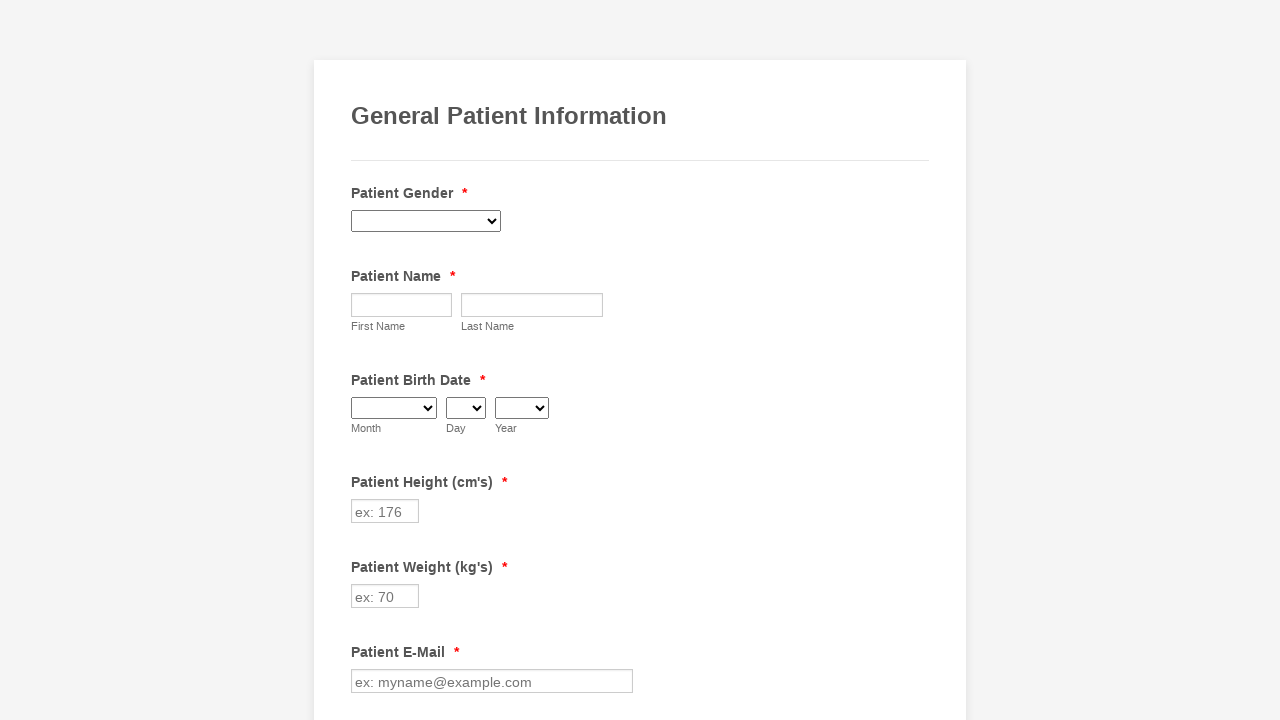

Located first radio button (3-4 days)
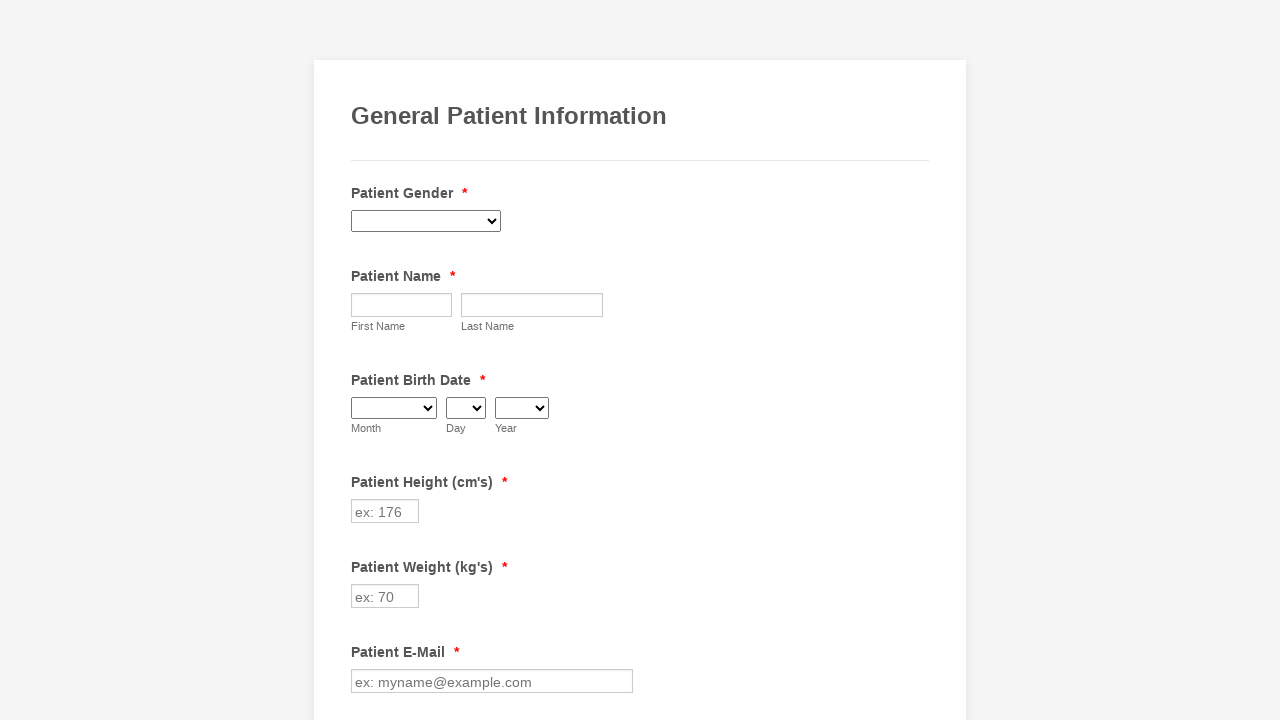

Located second radio button (I have a strict diet)
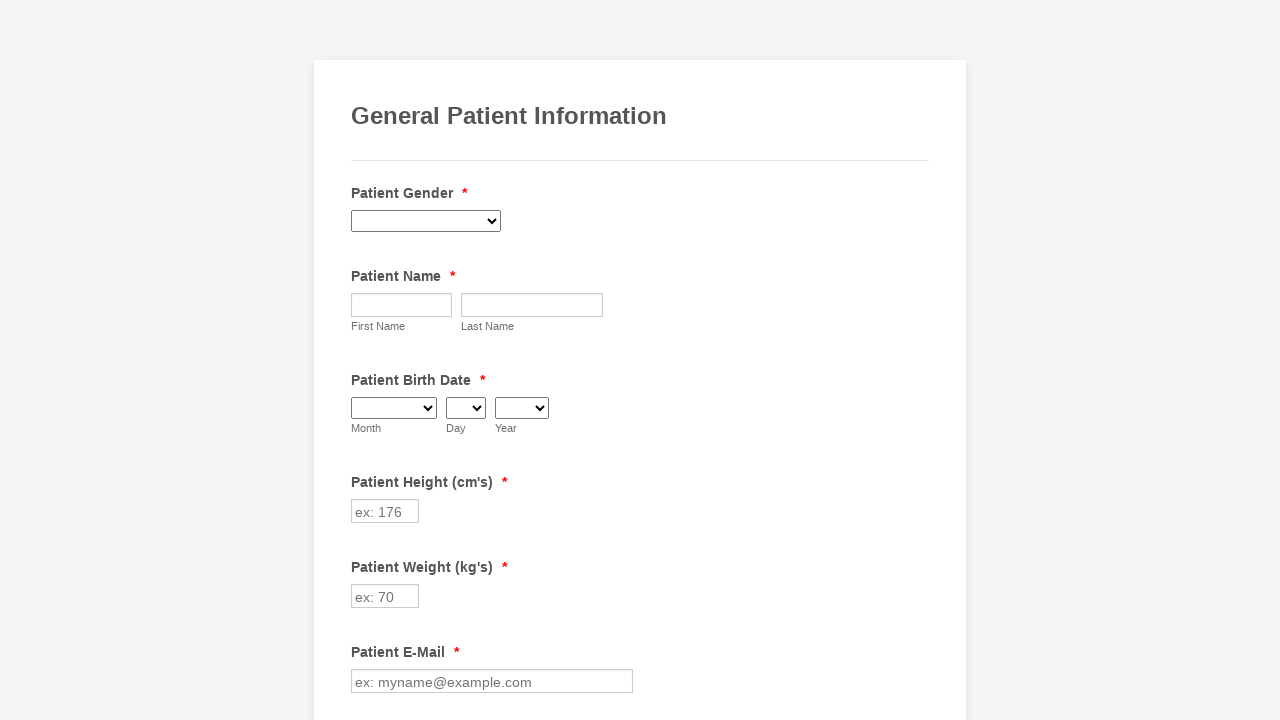

Clicked Anemia checkbox at (362, 360) on xpath=//input[@value='Anemia']
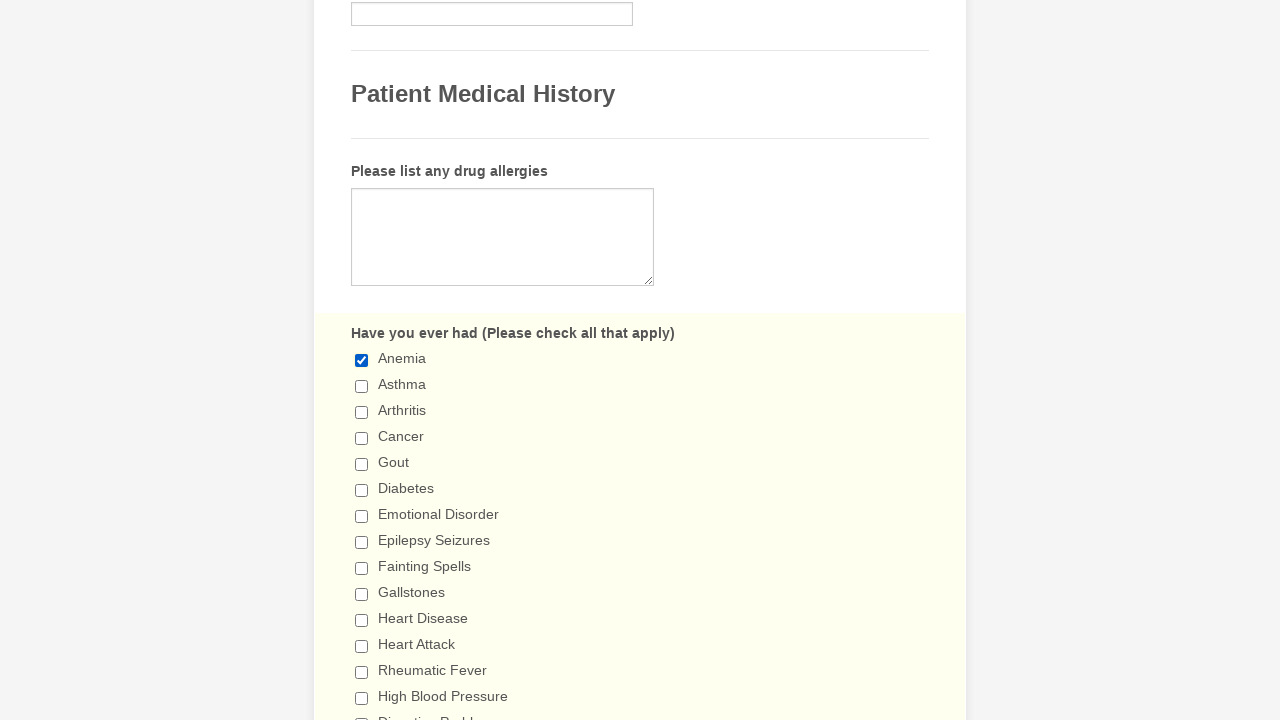

Clicked Asthma checkbox at (362, 386) on xpath=//input[@value='Asthma']
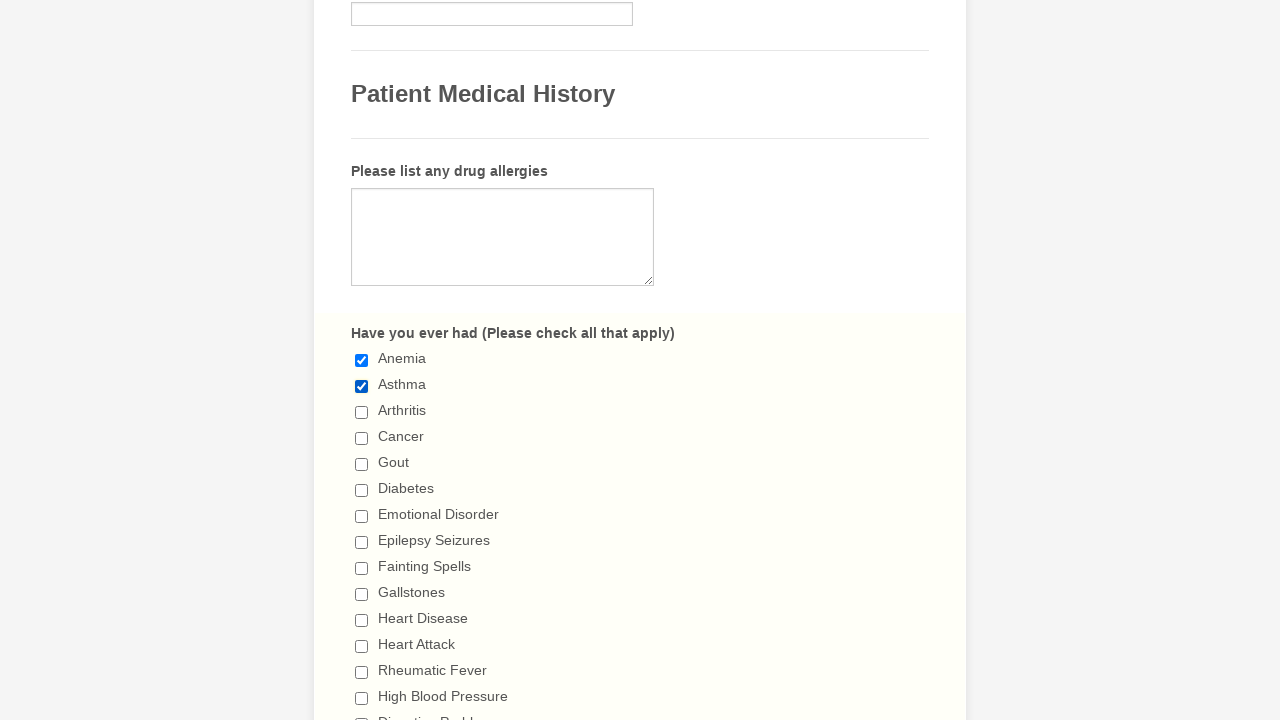

Clicked Arthritis checkbox at (362, 412) on xpath=//input[@value='Arthritis']
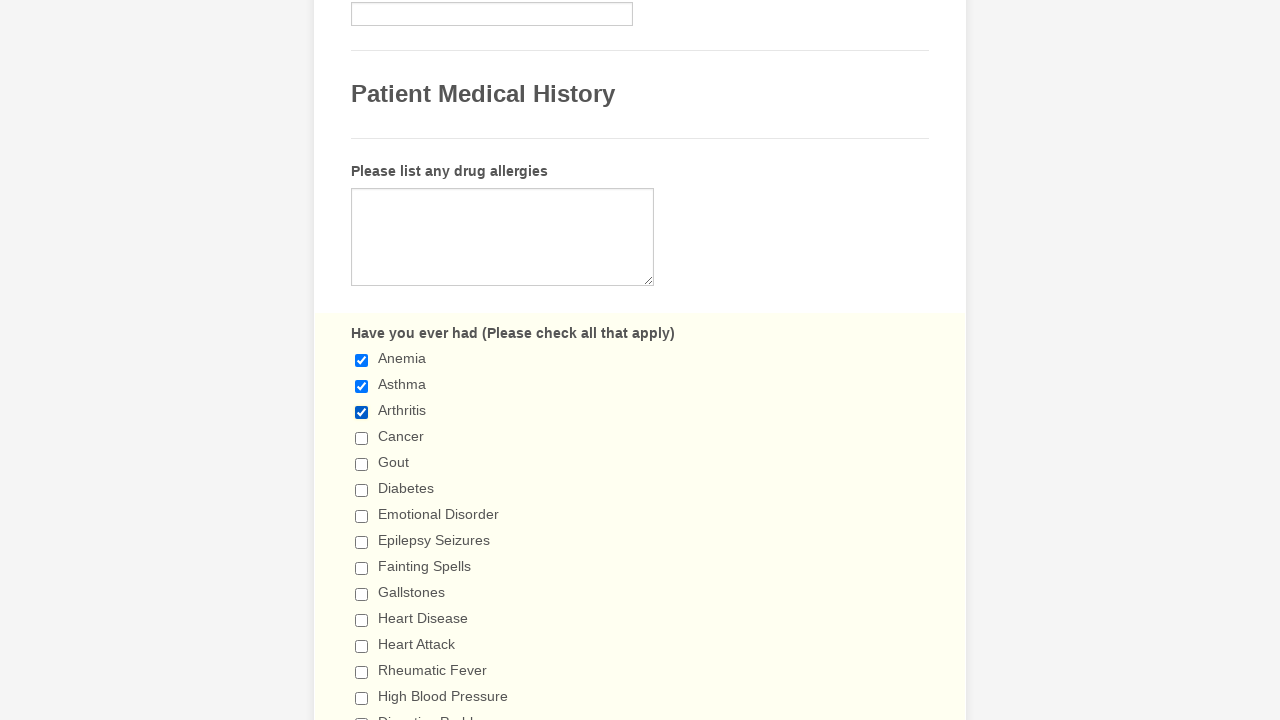

Clicked 3-4 days radio button at (362, 361) on xpath=//input[@value='3-4 days']
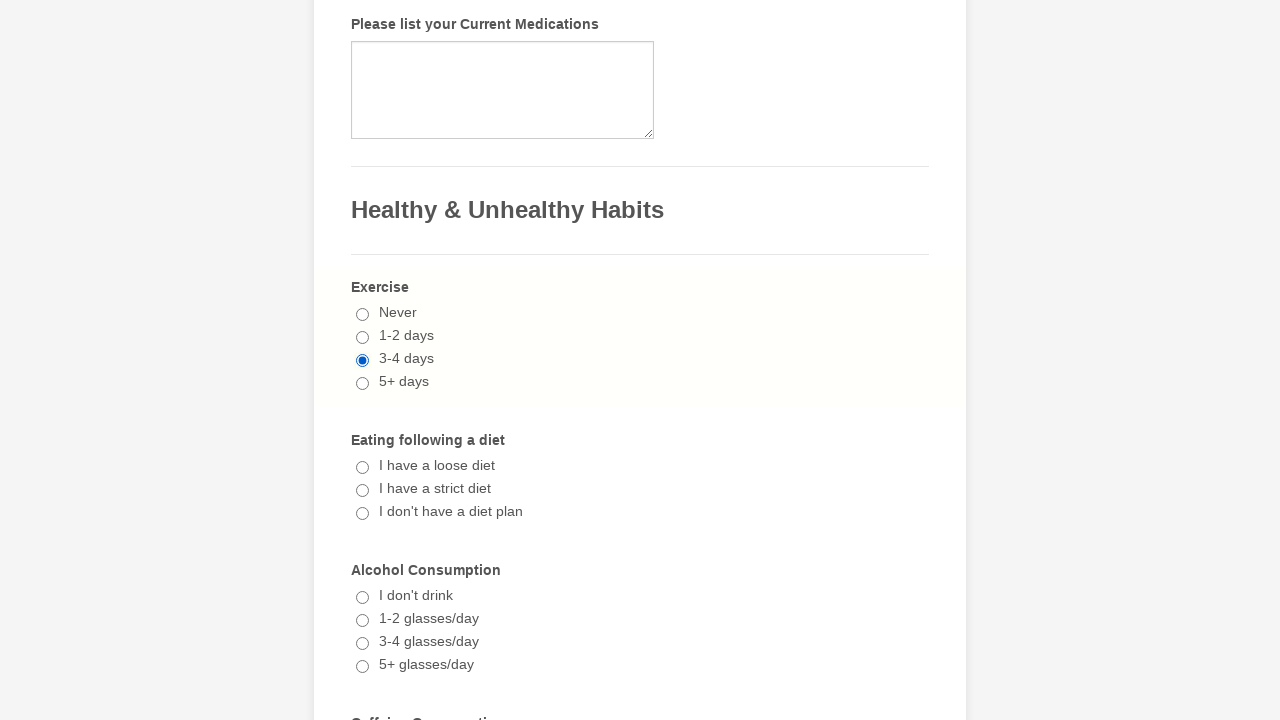

Clicked 'I have a strict diet' radio button at (362, 491) on xpath=//input[@value='I have a strict diet']
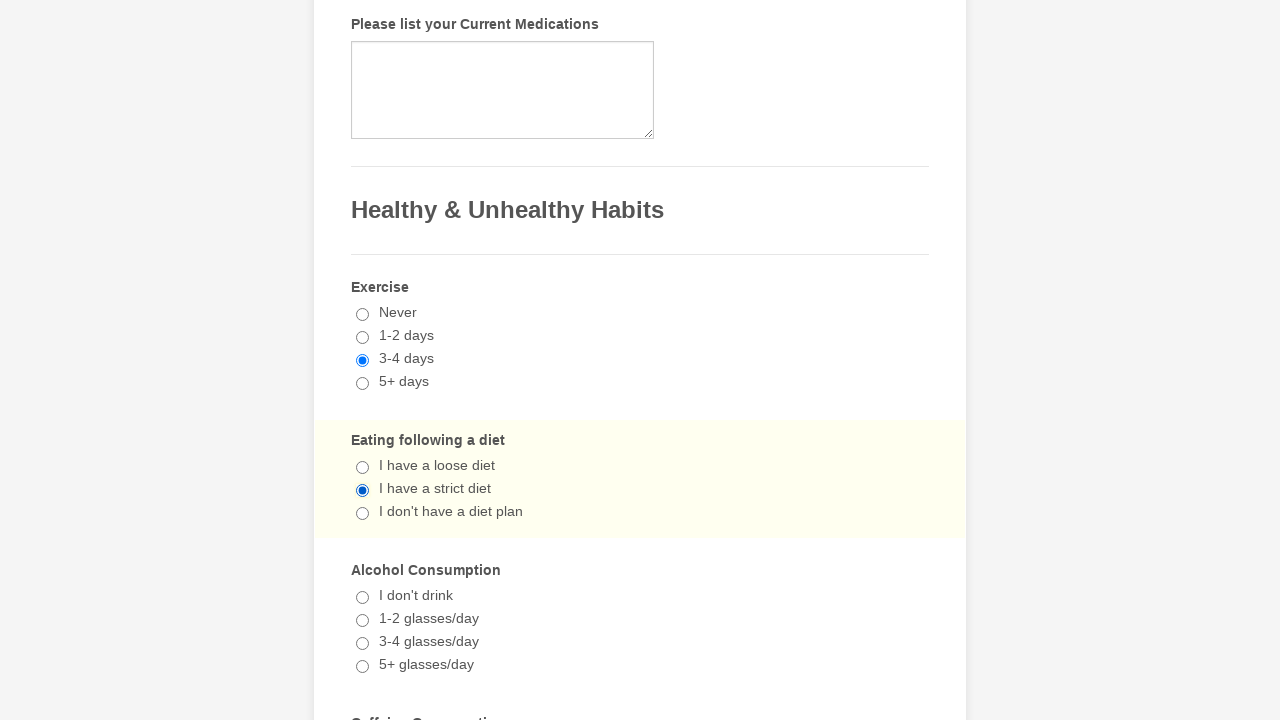

Reloaded page to verify state persistence
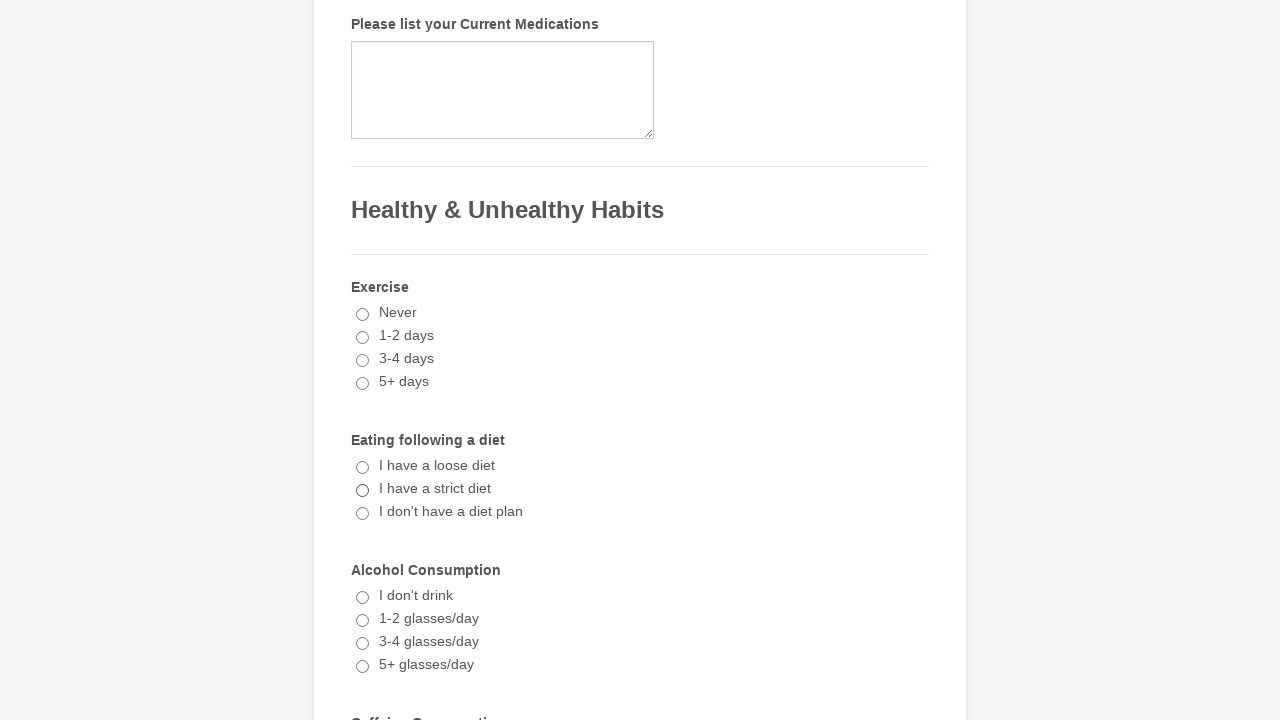

Located all checkboxes on page
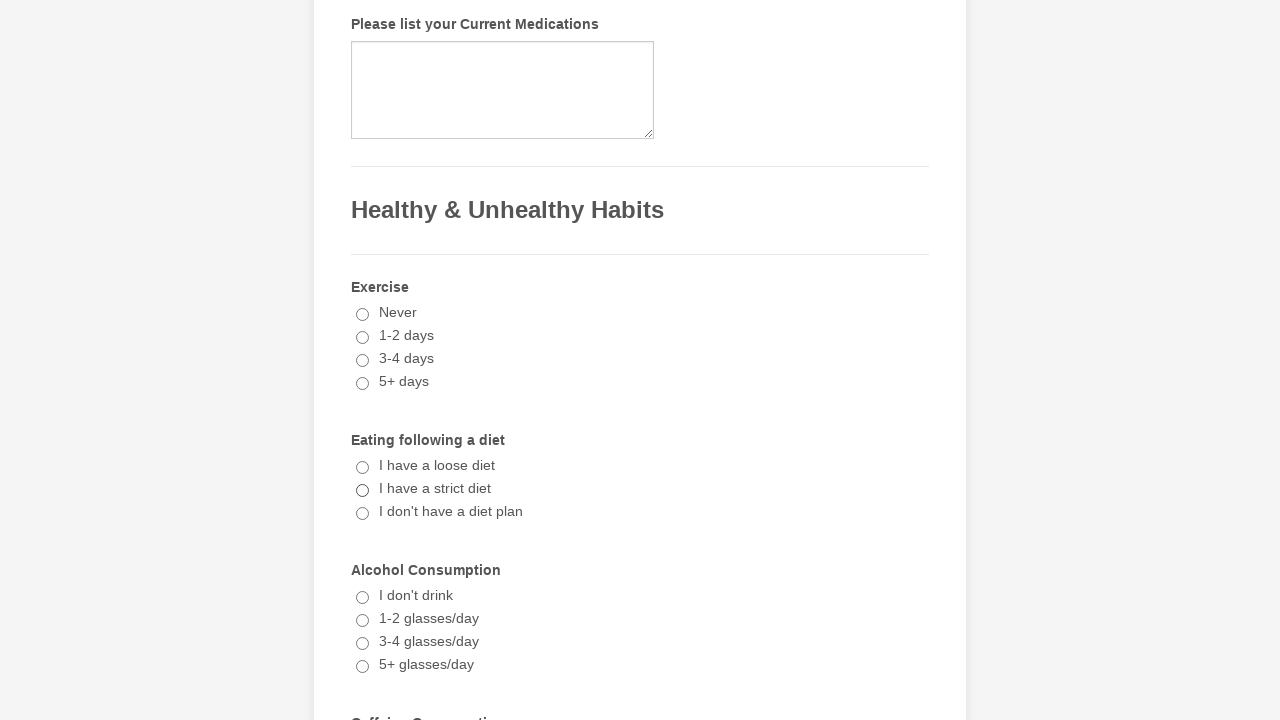

Counted 29 checkboxes on page
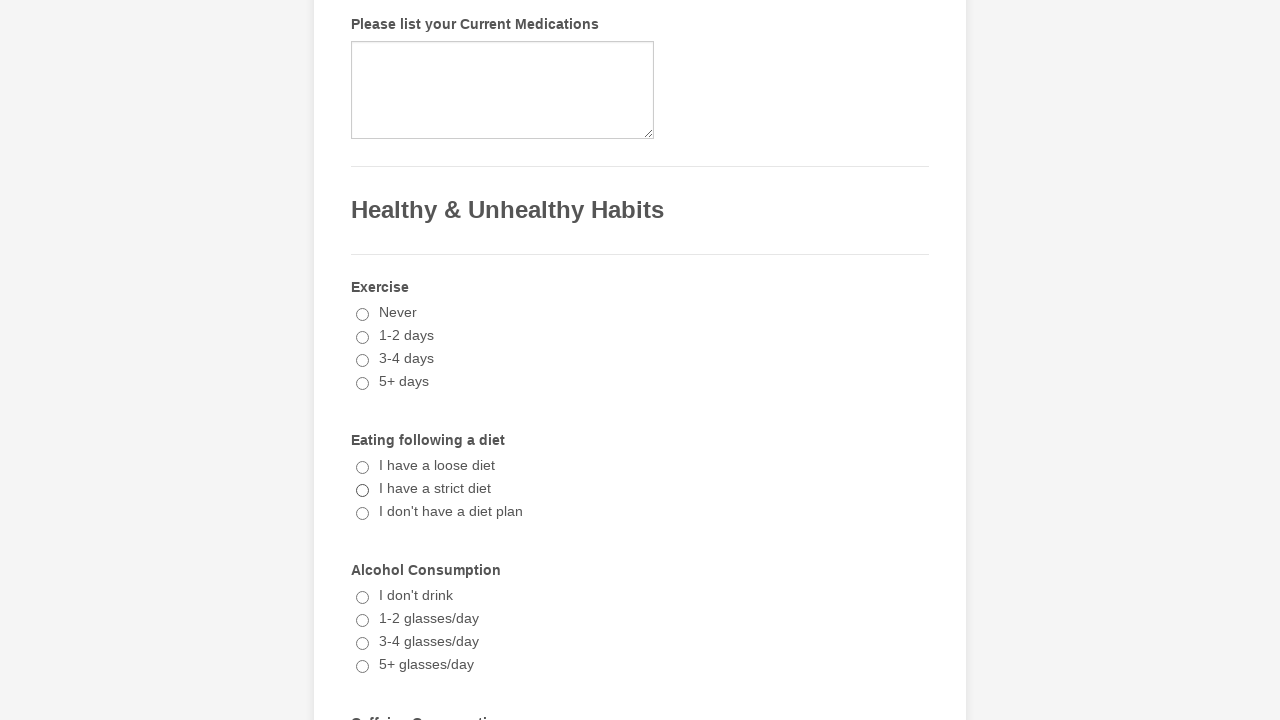

Clicked checkbox 1 of 29 at (362, 360) on xpath=//input[@type='checkbox'] >> nth=0
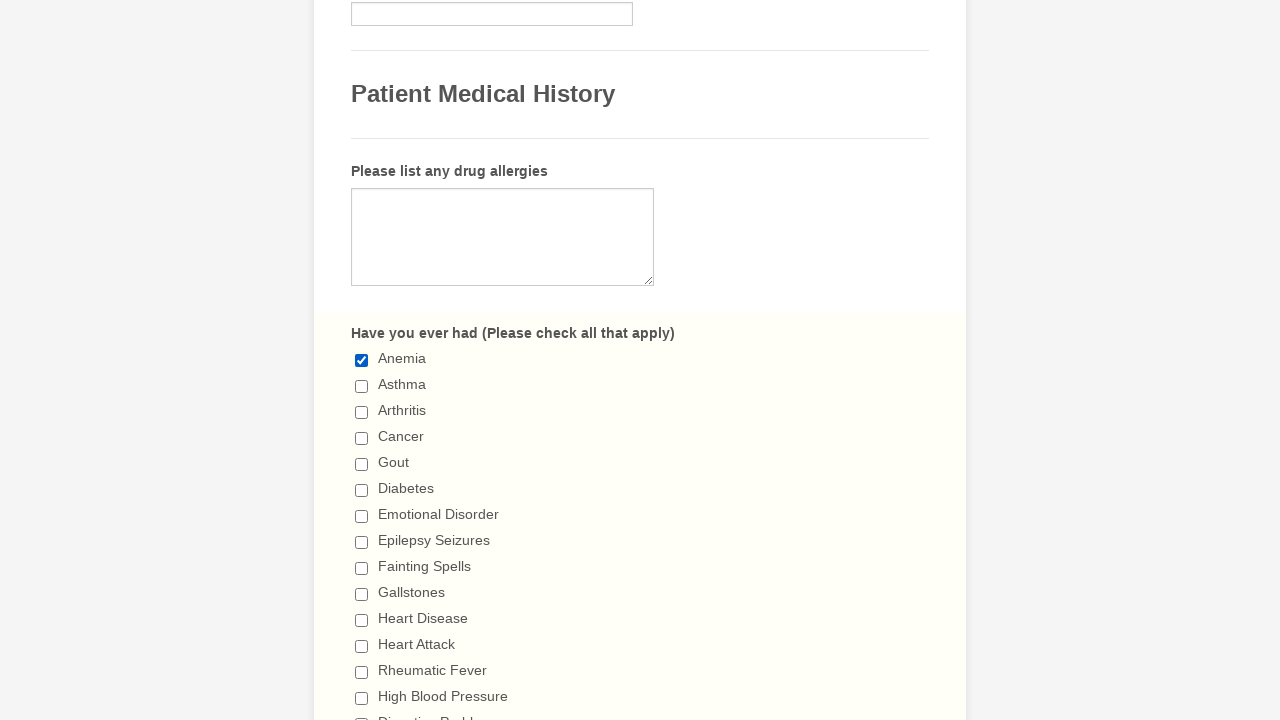

Clicked checkbox 2 of 29 at (362, 386) on xpath=//input[@type='checkbox'] >> nth=1
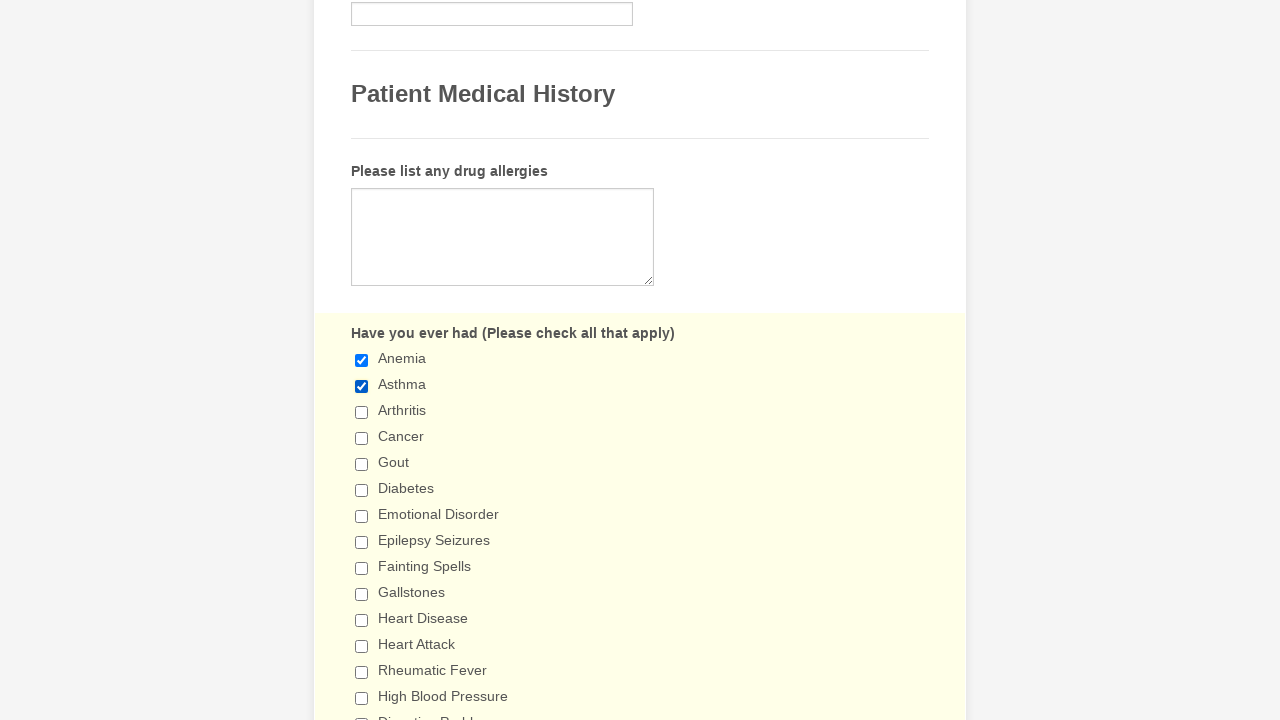

Clicked checkbox 3 of 29 at (362, 412) on xpath=//input[@type='checkbox'] >> nth=2
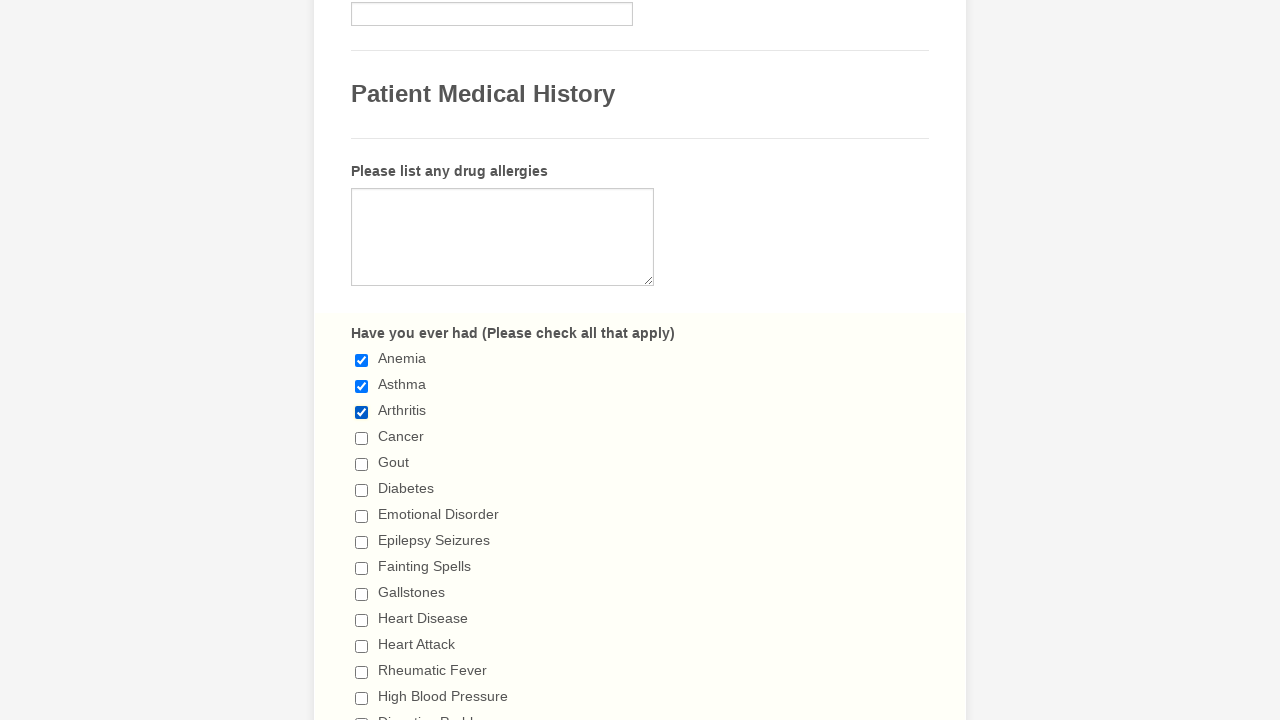

Clicked checkbox 4 of 29 at (362, 438) on xpath=//input[@type='checkbox'] >> nth=3
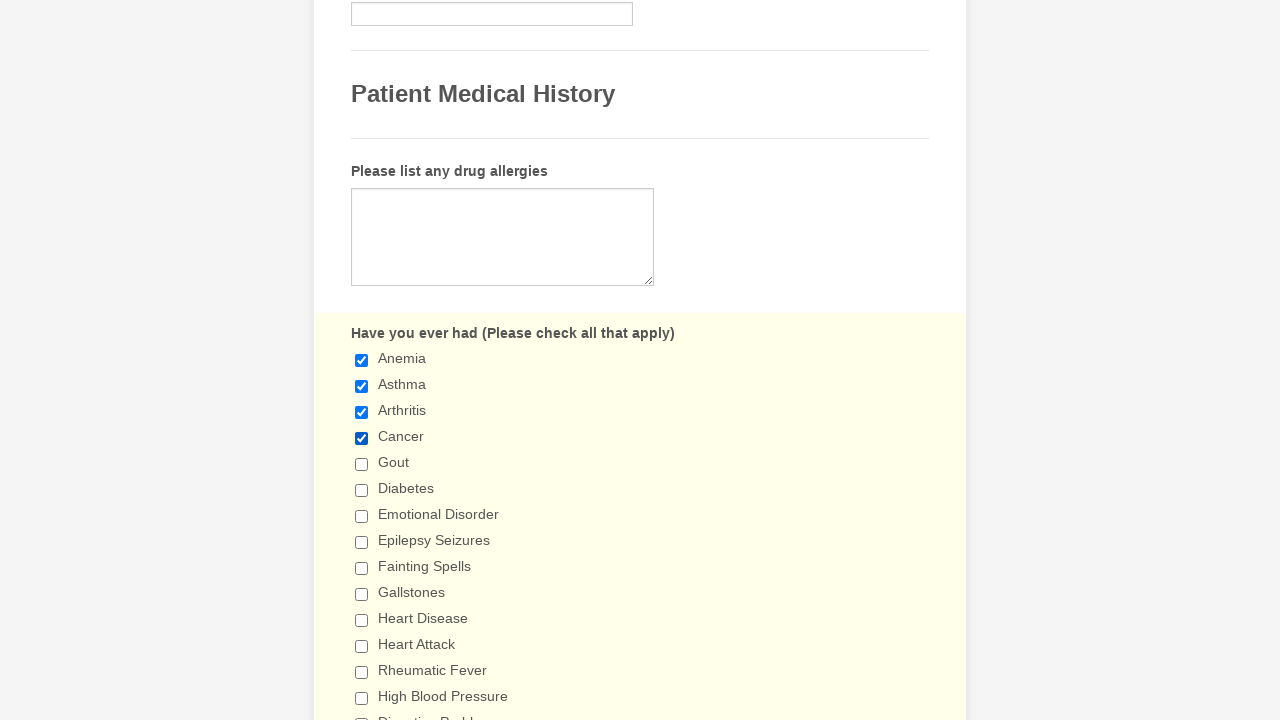

Clicked checkbox 5 of 29 at (362, 464) on xpath=//input[@type='checkbox'] >> nth=4
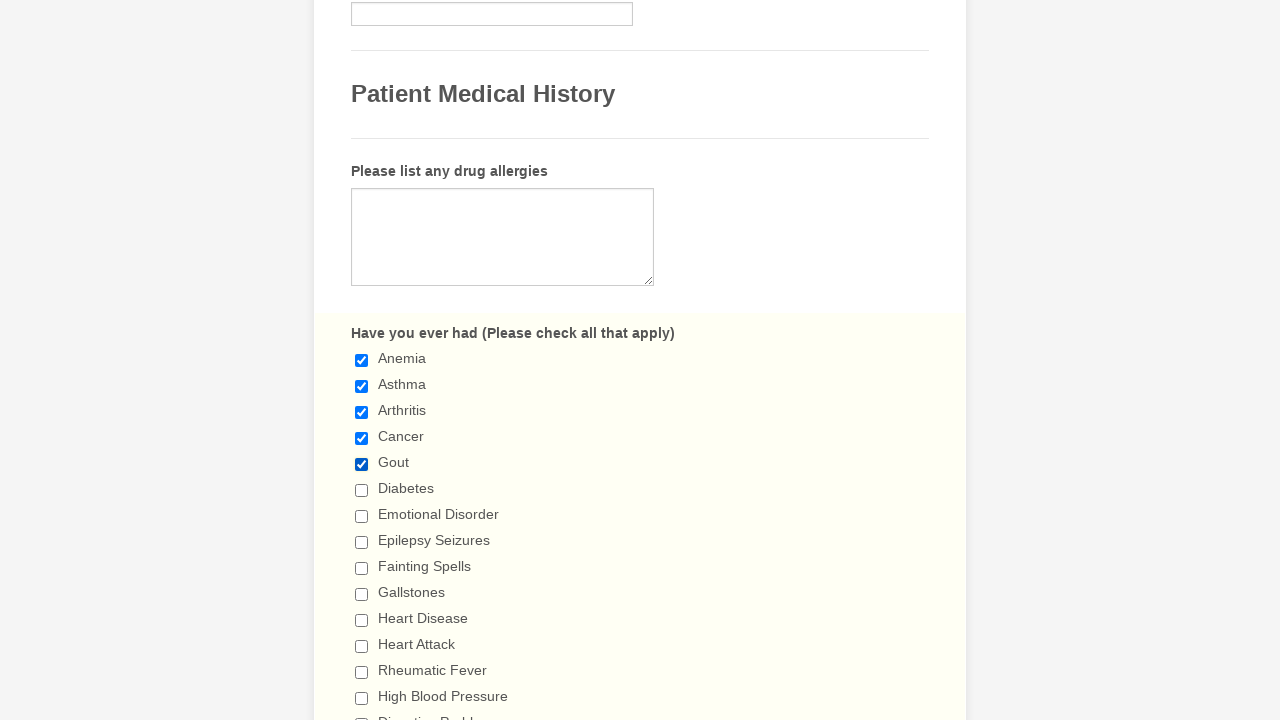

Clicked checkbox 6 of 29 at (362, 490) on xpath=//input[@type='checkbox'] >> nth=5
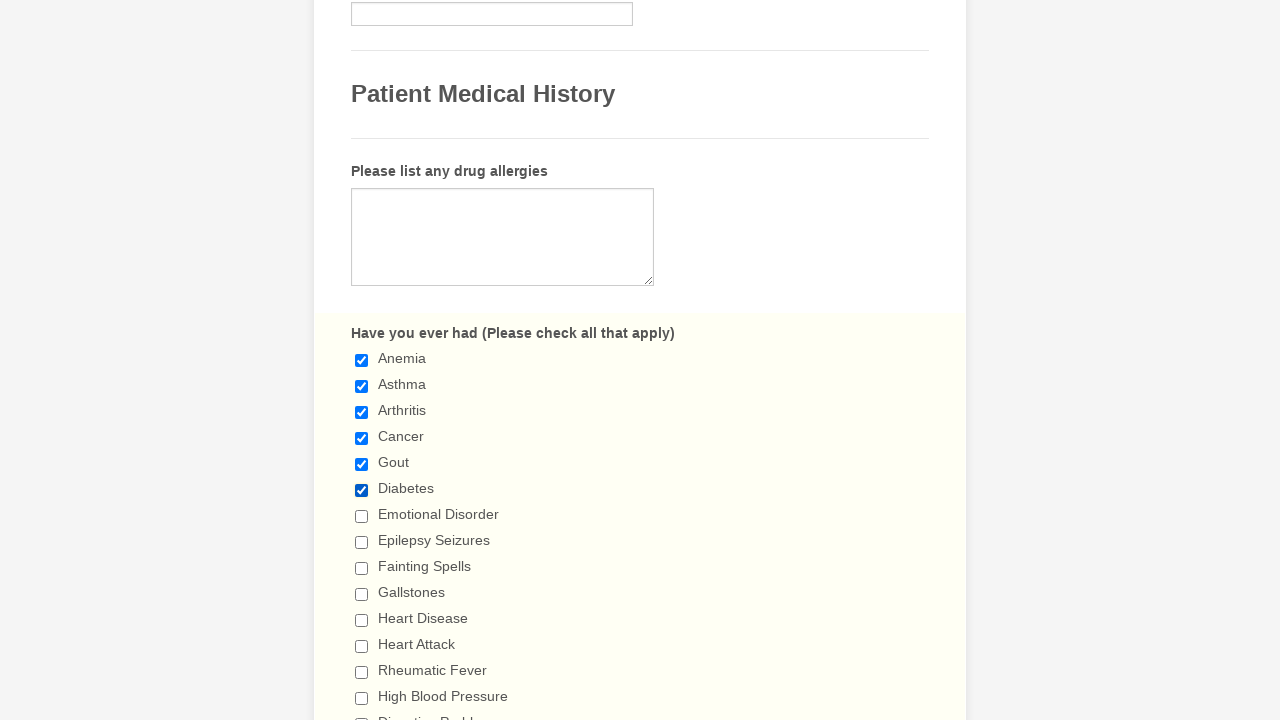

Clicked checkbox 7 of 29 at (362, 516) on xpath=//input[@type='checkbox'] >> nth=6
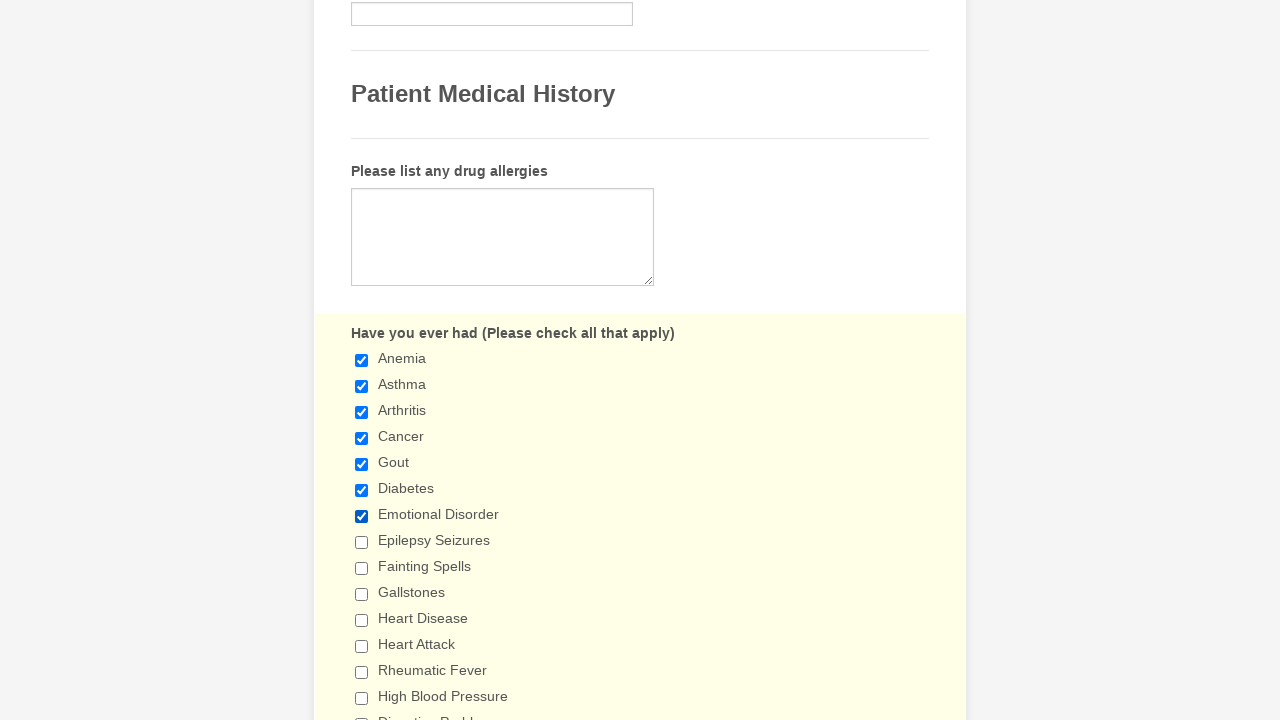

Clicked checkbox 8 of 29 at (362, 542) on xpath=//input[@type='checkbox'] >> nth=7
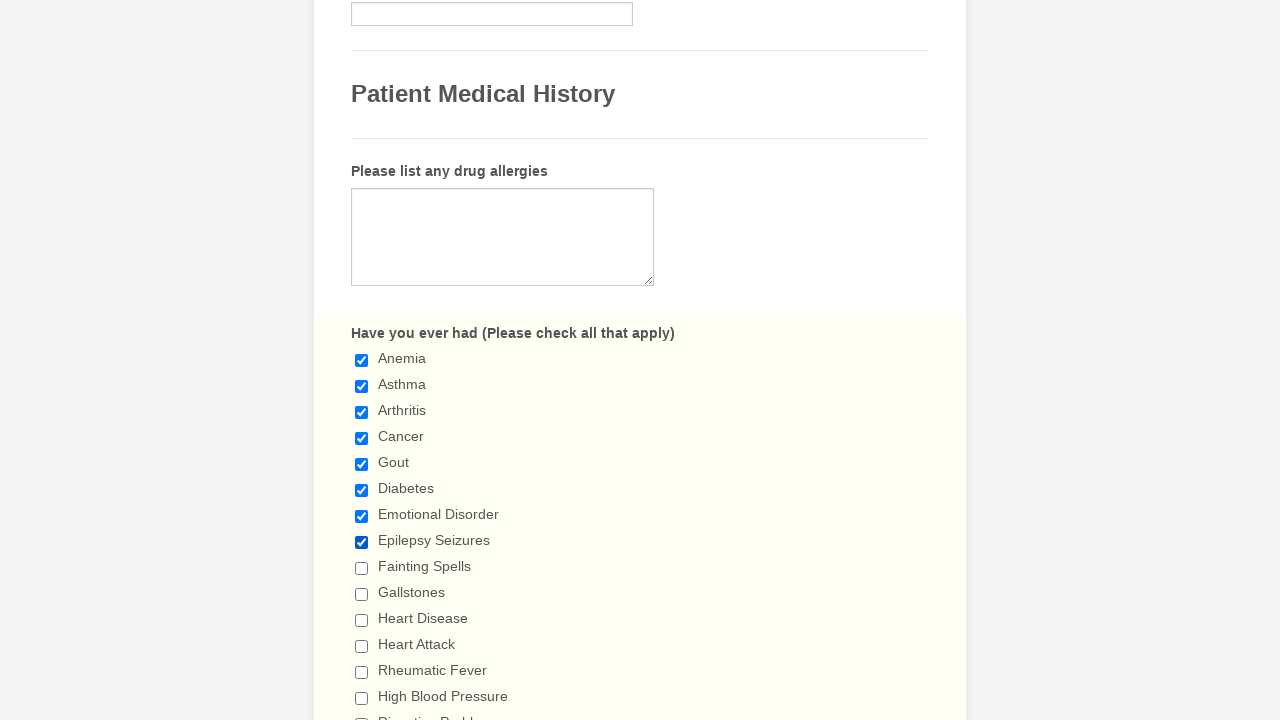

Clicked checkbox 9 of 29 at (362, 568) on xpath=//input[@type='checkbox'] >> nth=8
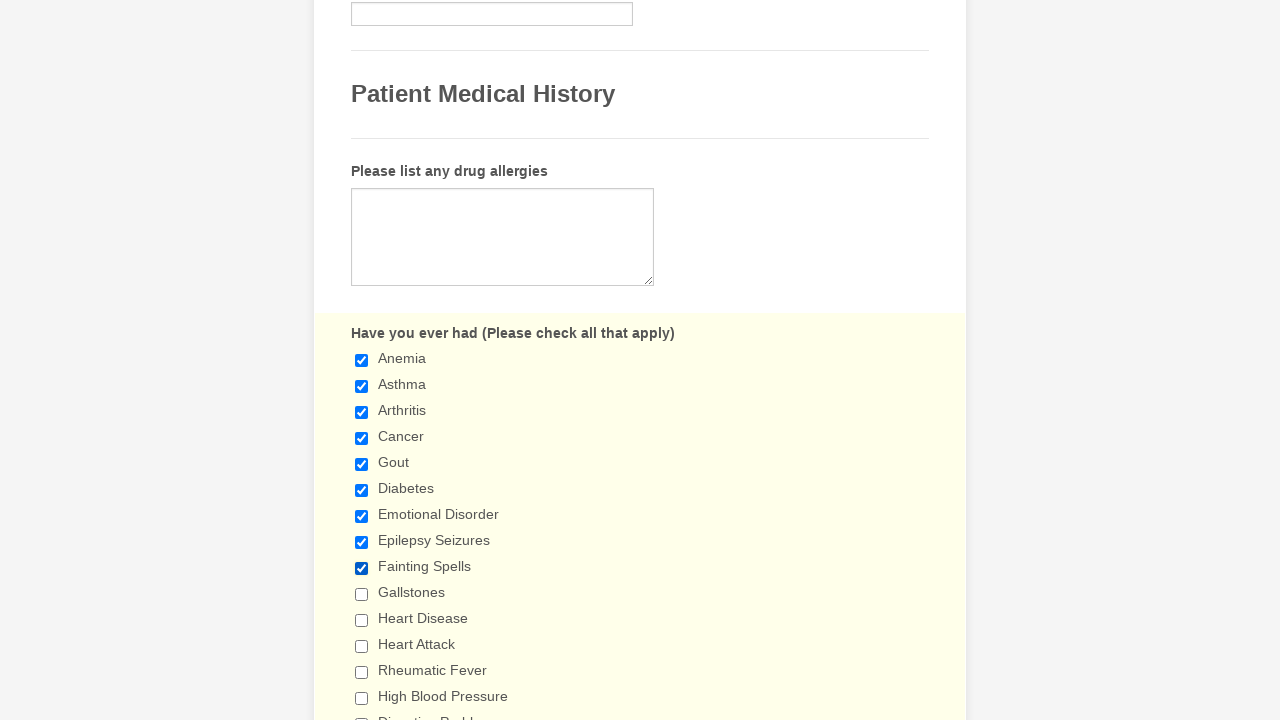

Clicked checkbox 10 of 29 at (362, 594) on xpath=//input[@type='checkbox'] >> nth=9
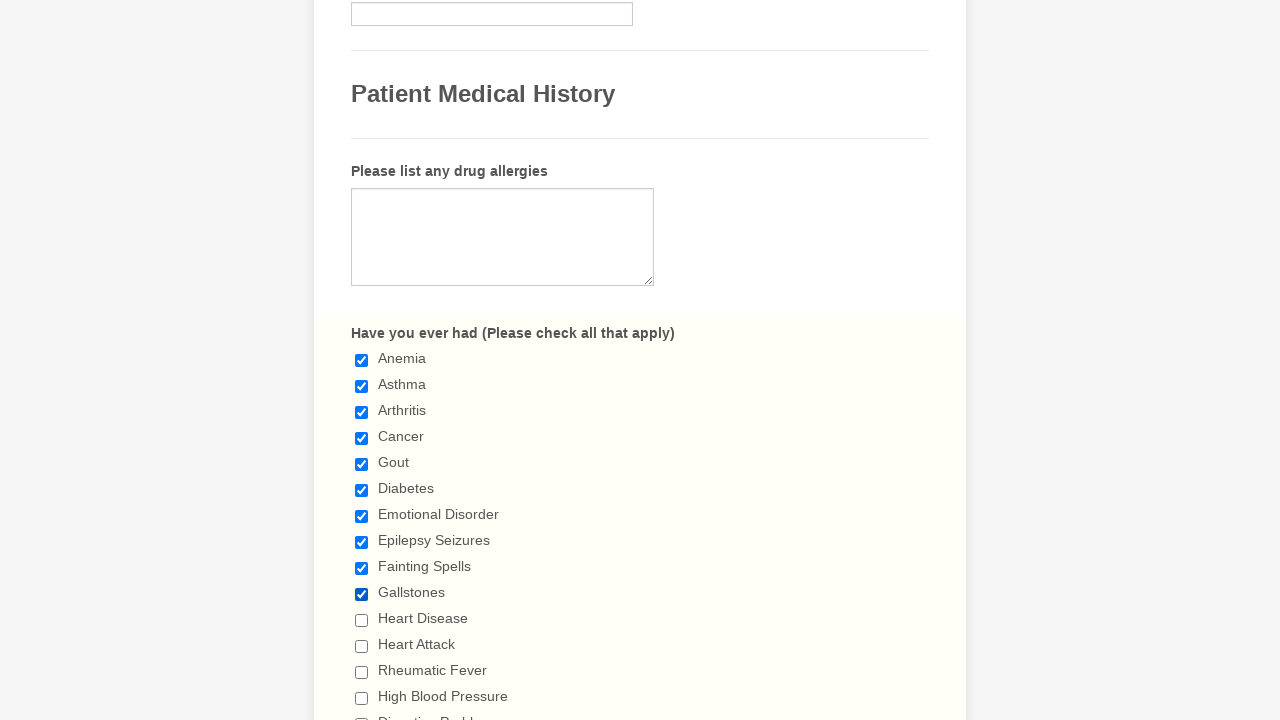

Clicked checkbox 11 of 29 at (362, 620) on xpath=//input[@type='checkbox'] >> nth=10
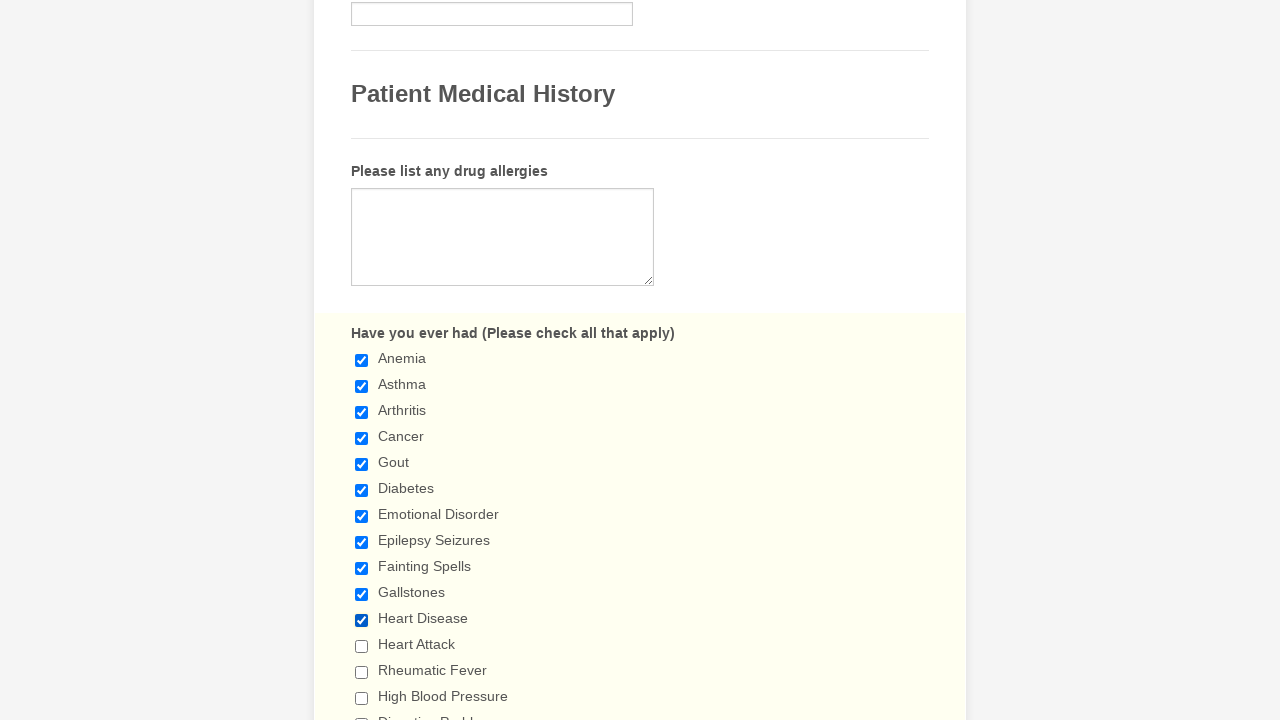

Clicked checkbox 12 of 29 at (362, 646) on xpath=//input[@type='checkbox'] >> nth=11
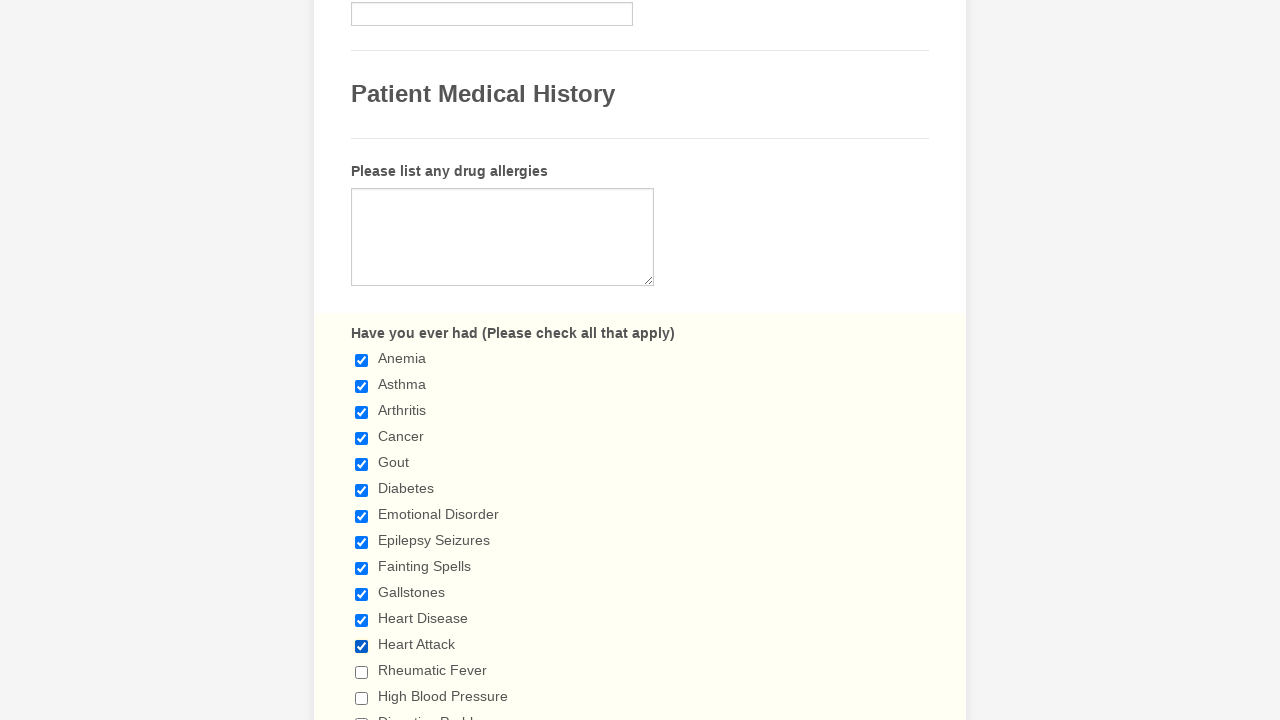

Clicked checkbox 13 of 29 at (362, 672) on xpath=//input[@type='checkbox'] >> nth=12
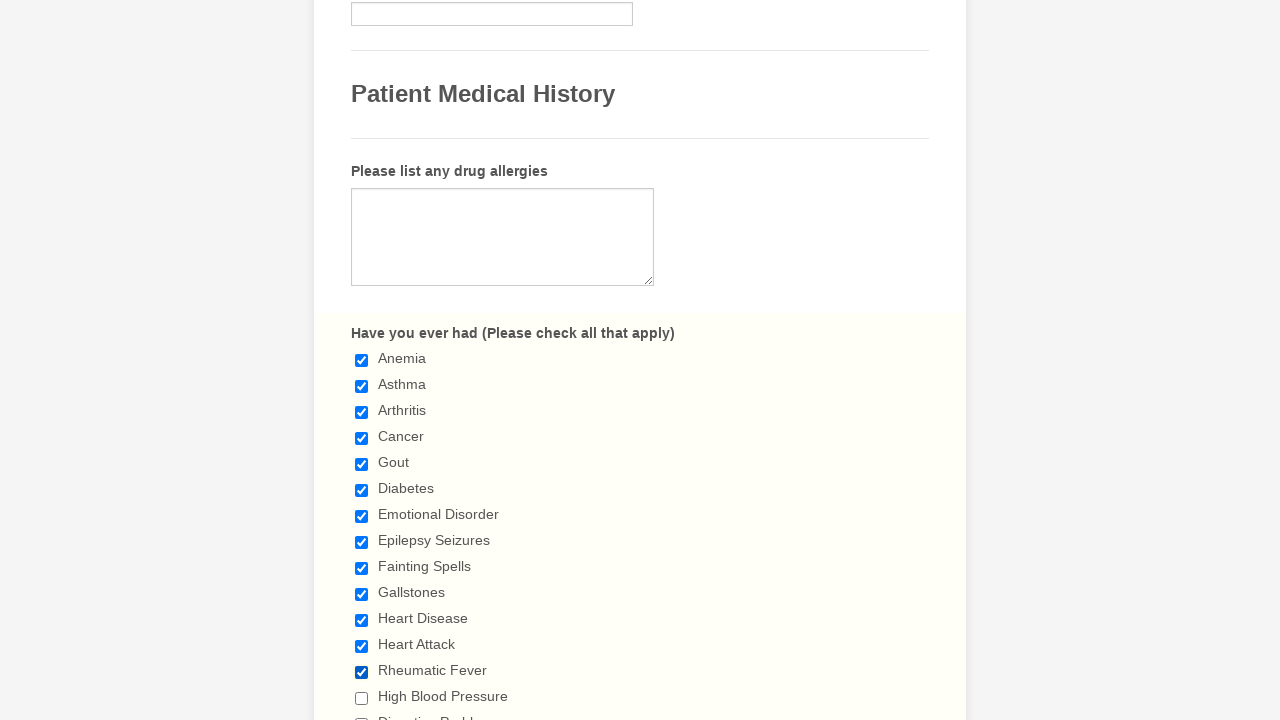

Clicked checkbox 14 of 29 at (362, 698) on xpath=//input[@type='checkbox'] >> nth=13
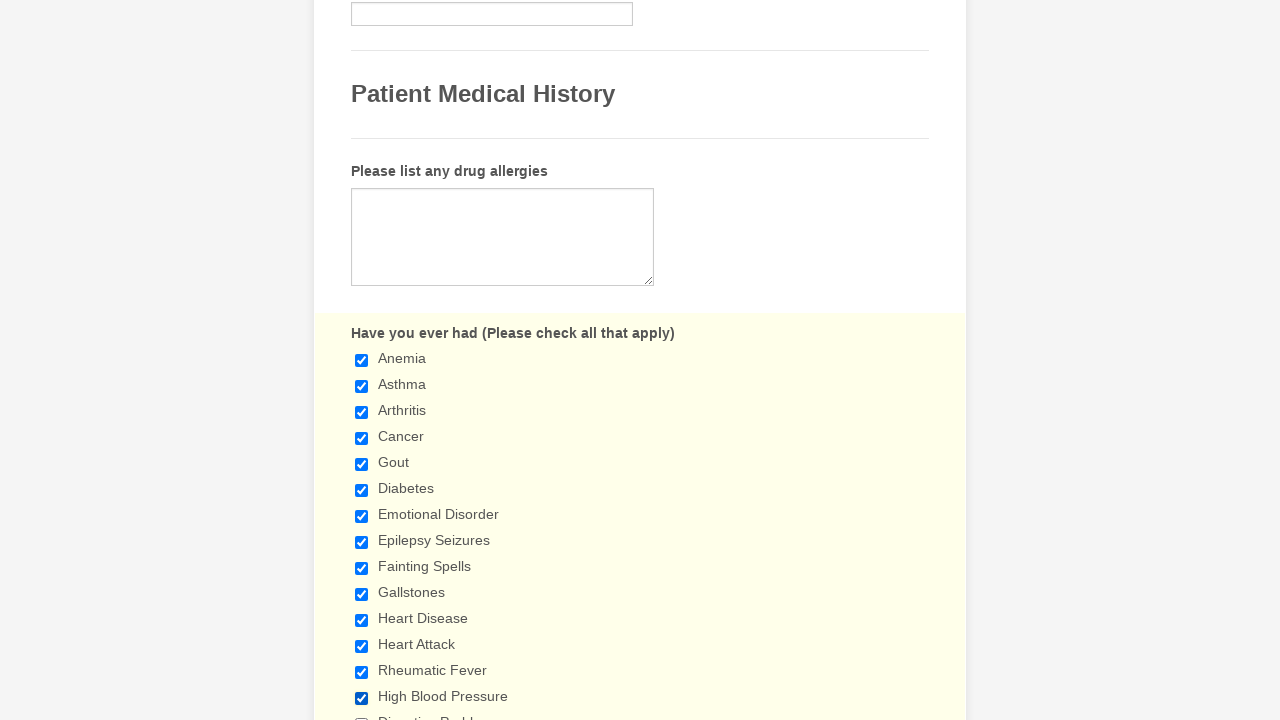

Clicked checkbox 15 of 29 at (362, 714) on xpath=//input[@type='checkbox'] >> nth=14
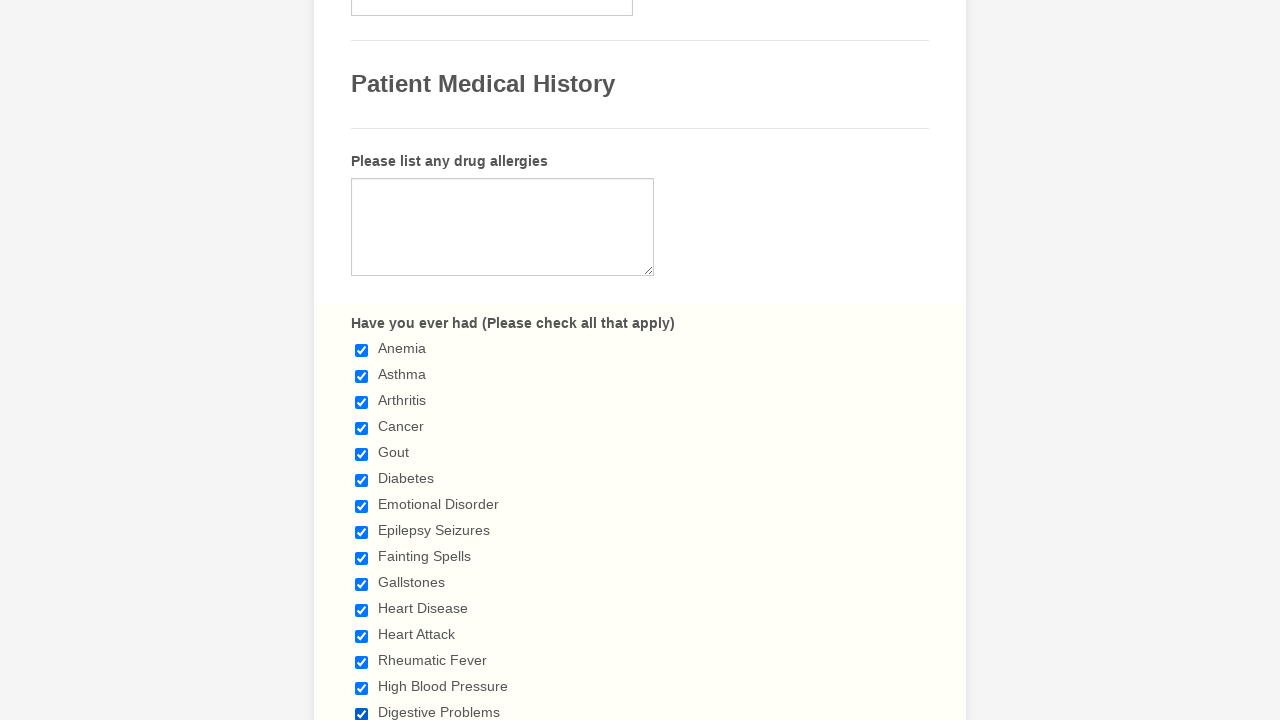

Clicked checkbox 16 of 29 at (362, 360) on xpath=//input[@type='checkbox'] >> nth=15
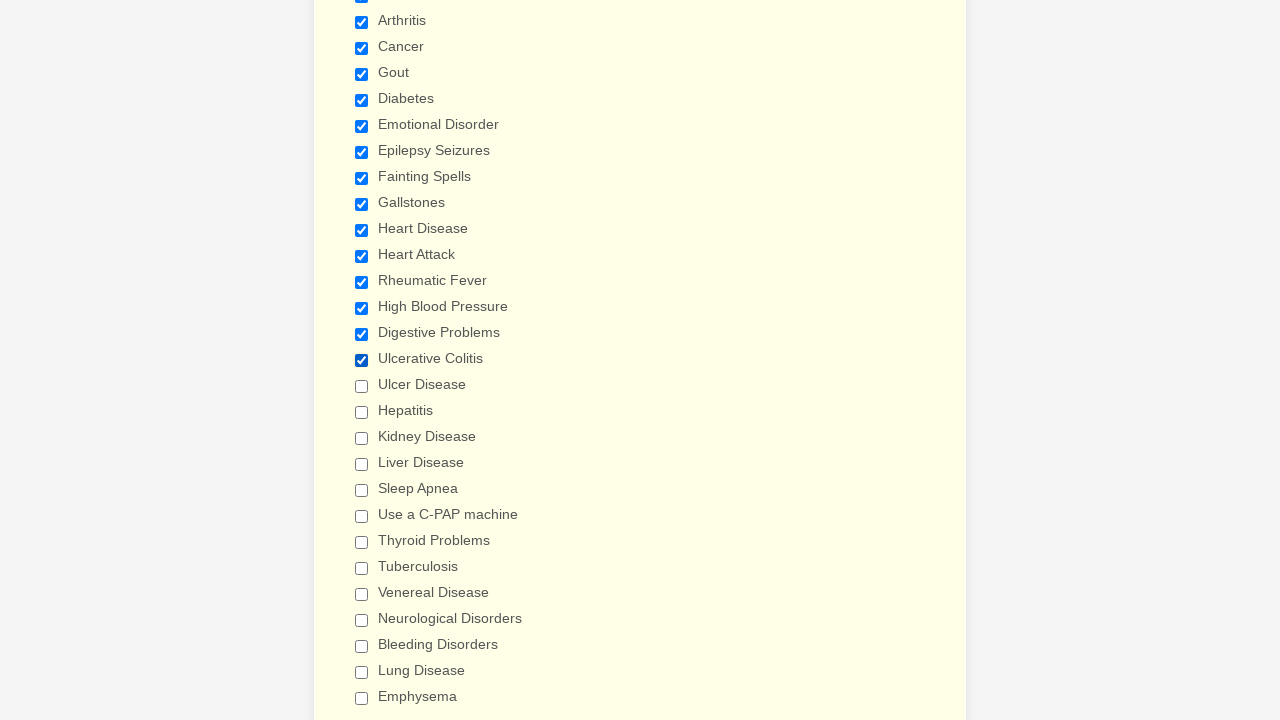

Clicked checkbox 17 of 29 at (362, 386) on xpath=//input[@type='checkbox'] >> nth=16
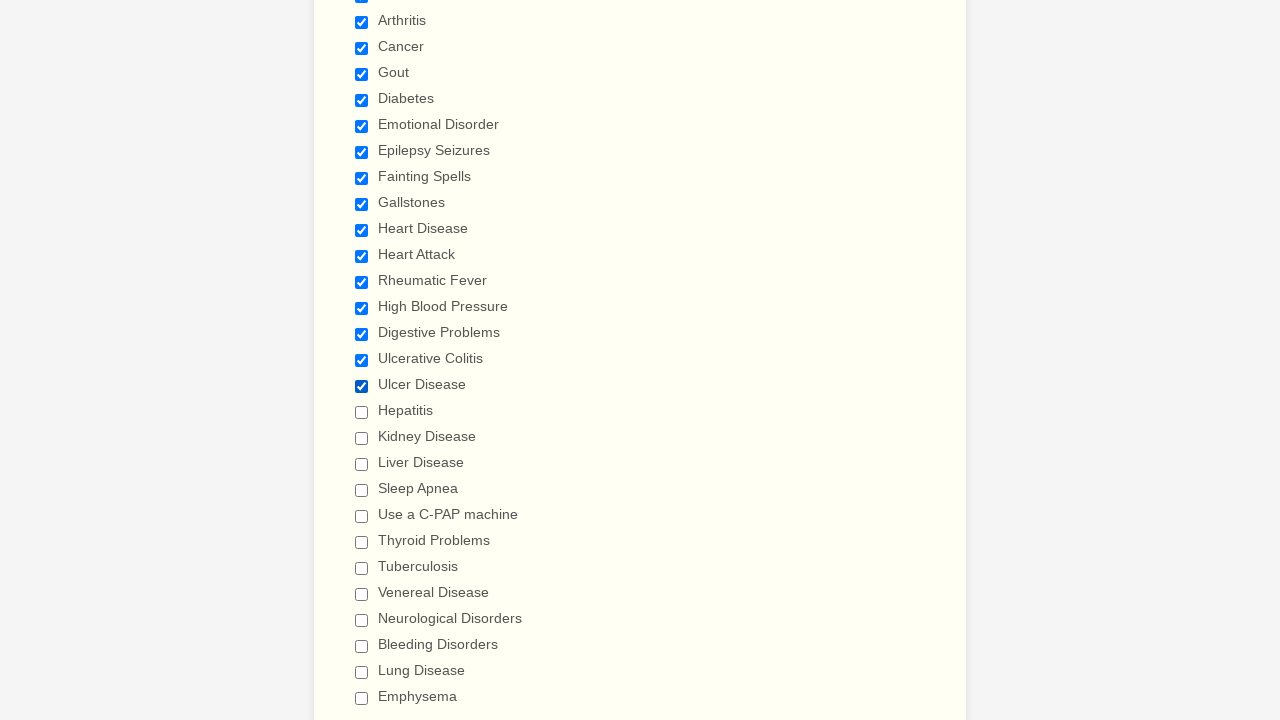

Clicked checkbox 18 of 29 at (362, 412) on xpath=//input[@type='checkbox'] >> nth=17
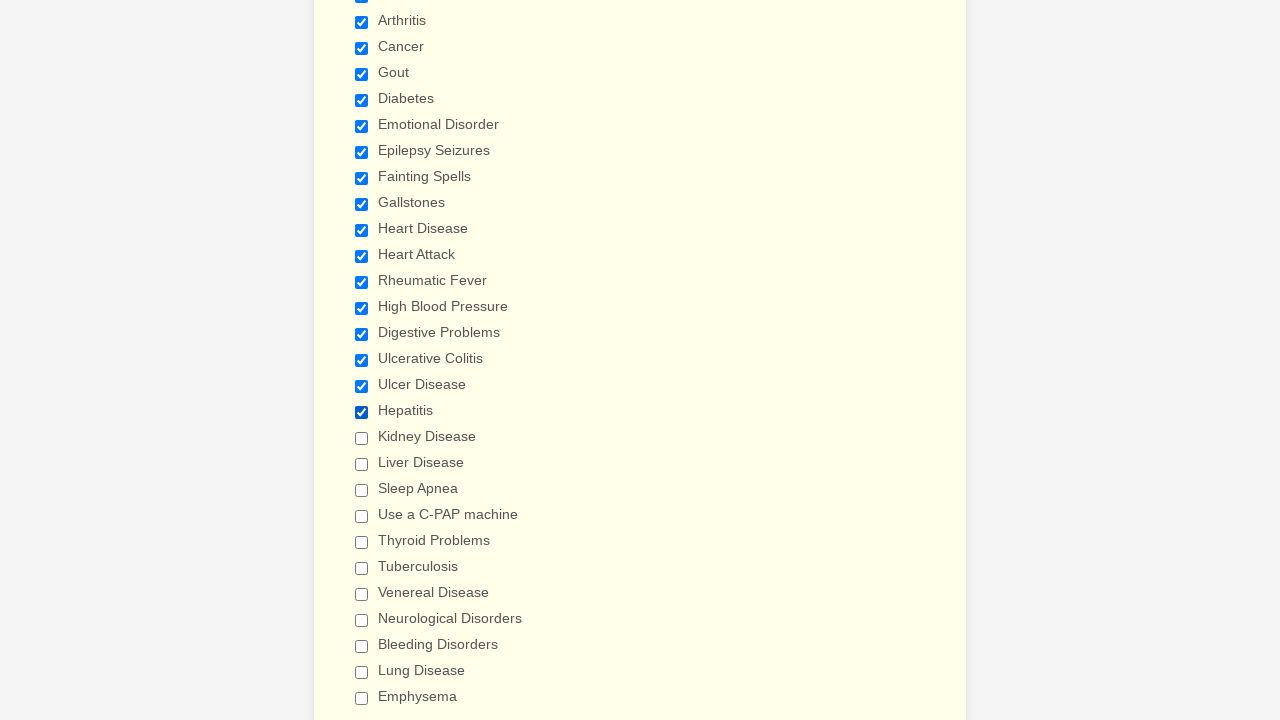

Clicked checkbox 19 of 29 at (362, 438) on xpath=//input[@type='checkbox'] >> nth=18
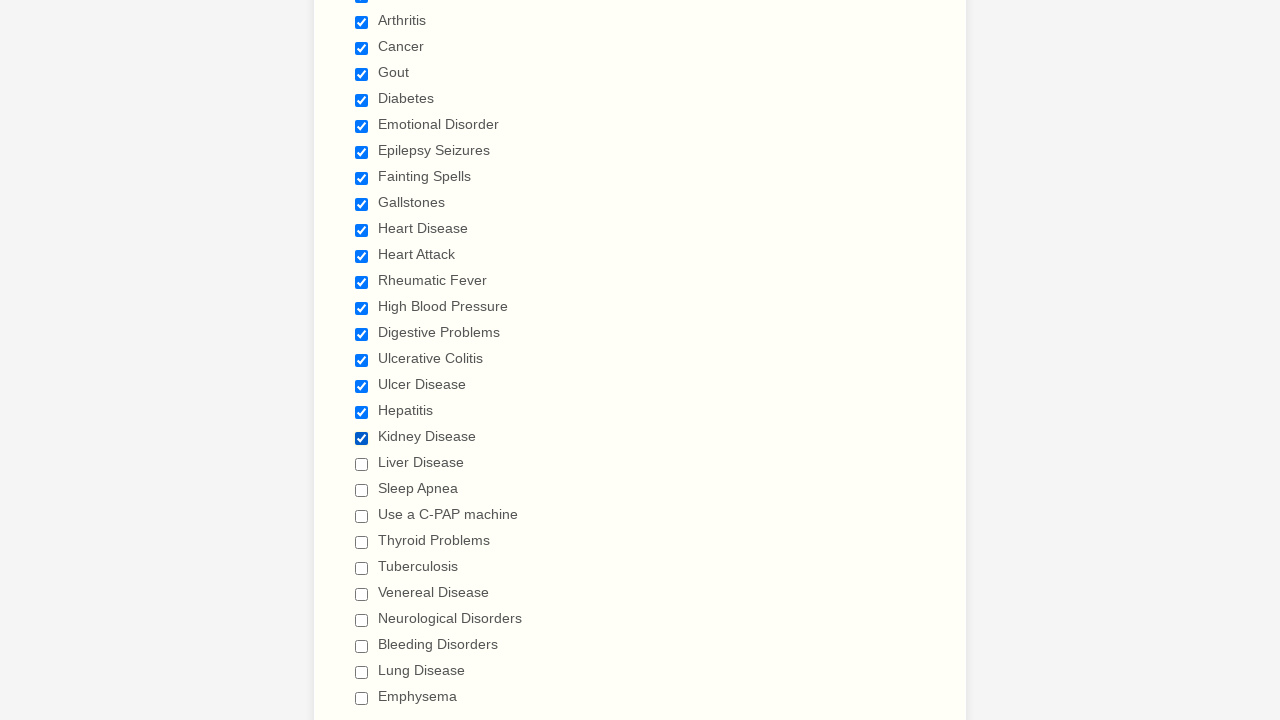

Clicked checkbox 20 of 29 at (362, 464) on xpath=//input[@type='checkbox'] >> nth=19
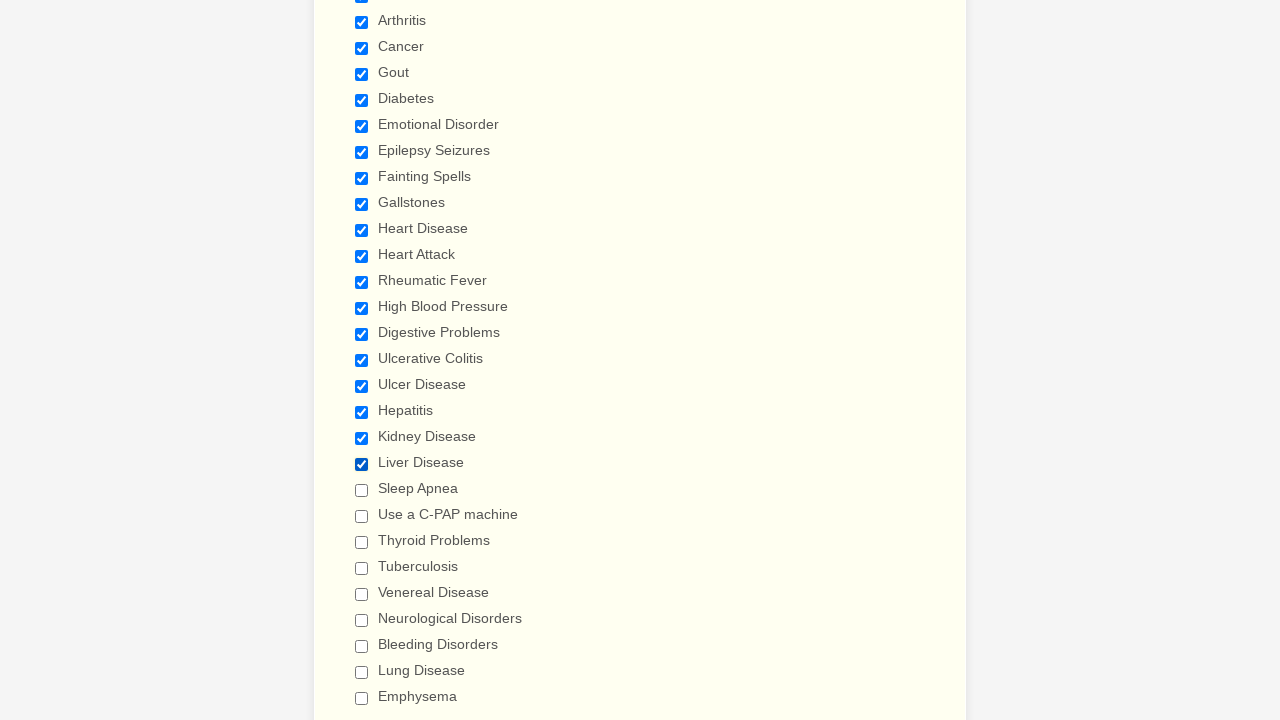

Clicked checkbox 21 of 29 at (362, 490) on xpath=//input[@type='checkbox'] >> nth=20
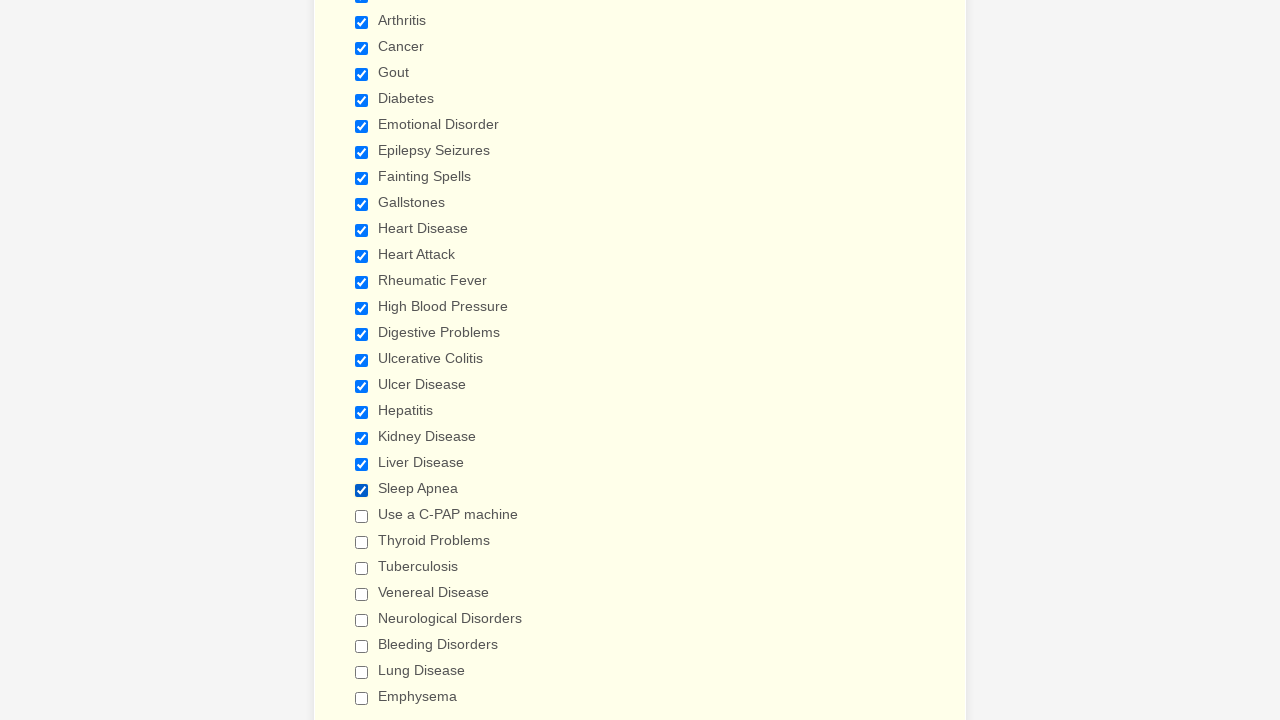

Clicked checkbox 22 of 29 at (362, 516) on xpath=//input[@type='checkbox'] >> nth=21
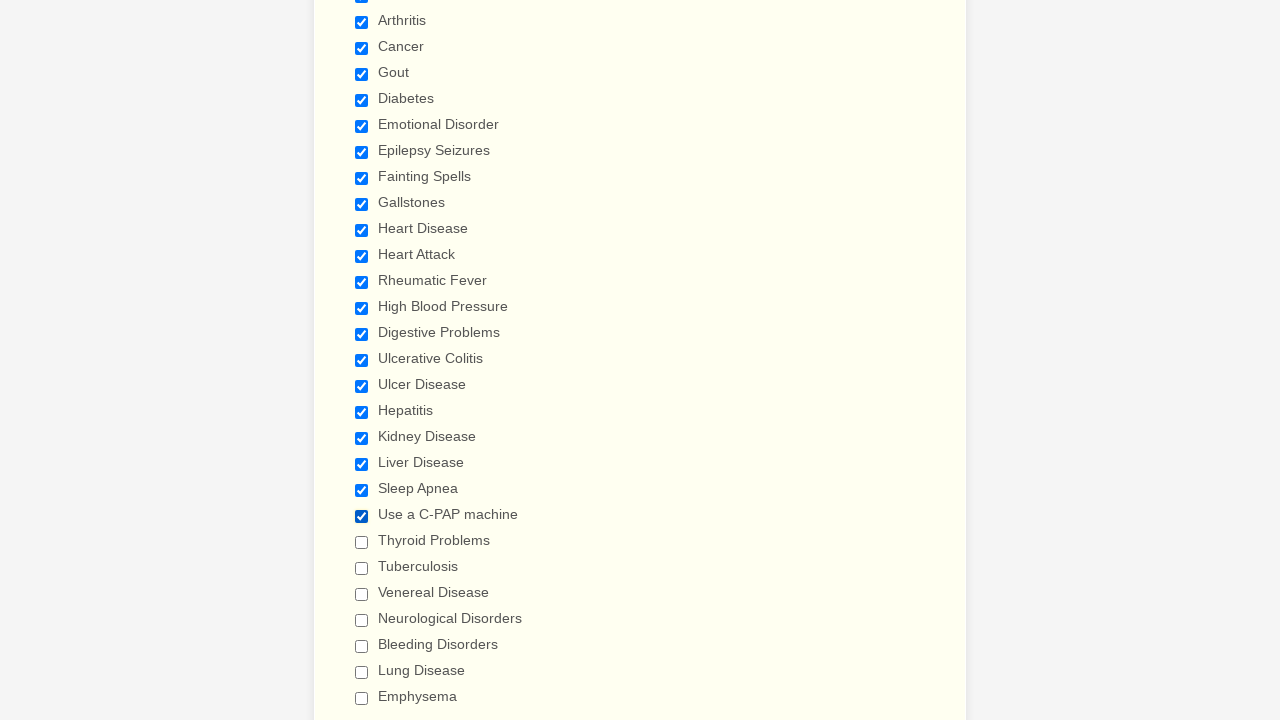

Clicked checkbox 23 of 29 at (362, 542) on xpath=//input[@type='checkbox'] >> nth=22
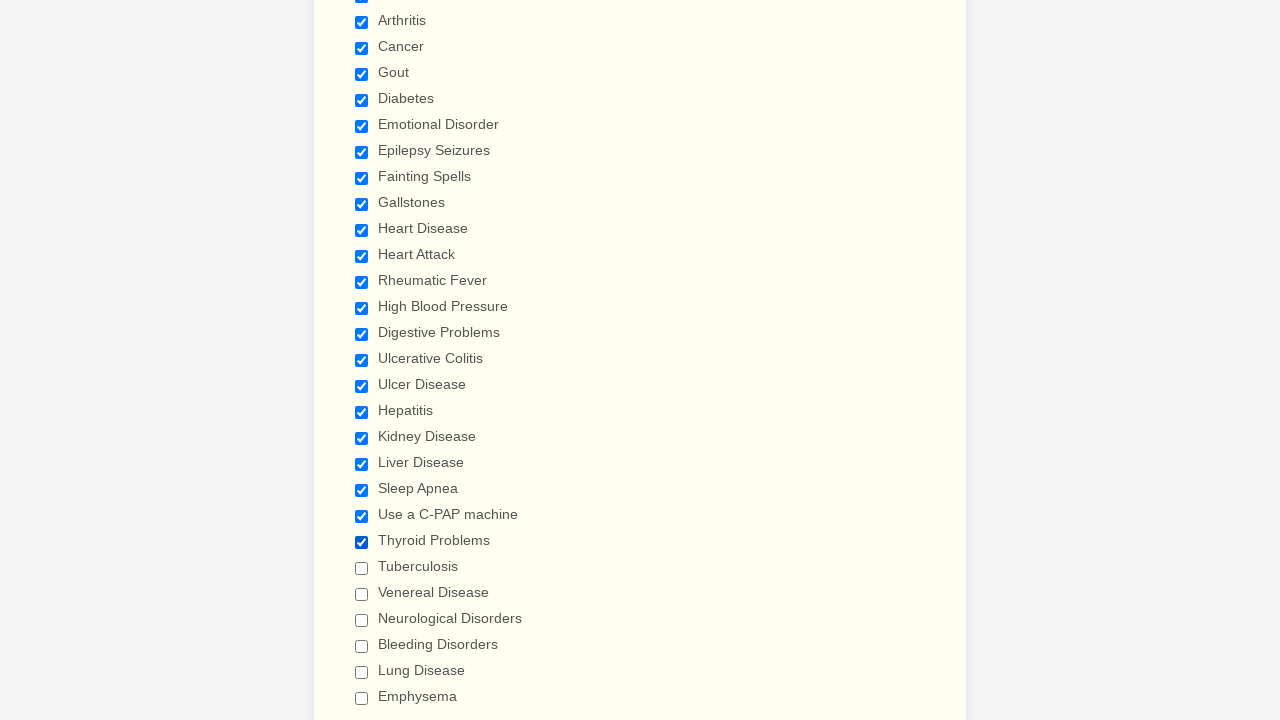

Clicked checkbox 24 of 29 at (362, 568) on xpath=//input[@type='checkbox'] >> nth=23
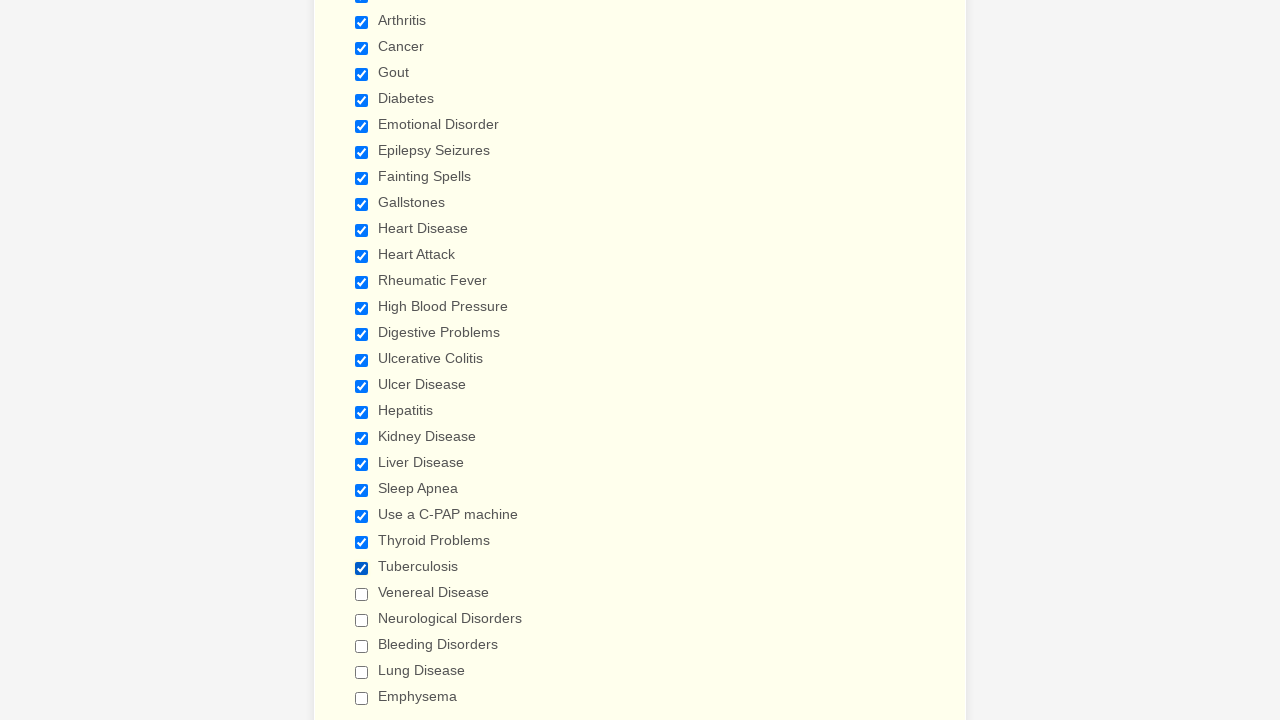

Clicked checkbox 25 of 29 at (362, 594) on xpath=//input[@type='checkbox'] >> nth=24
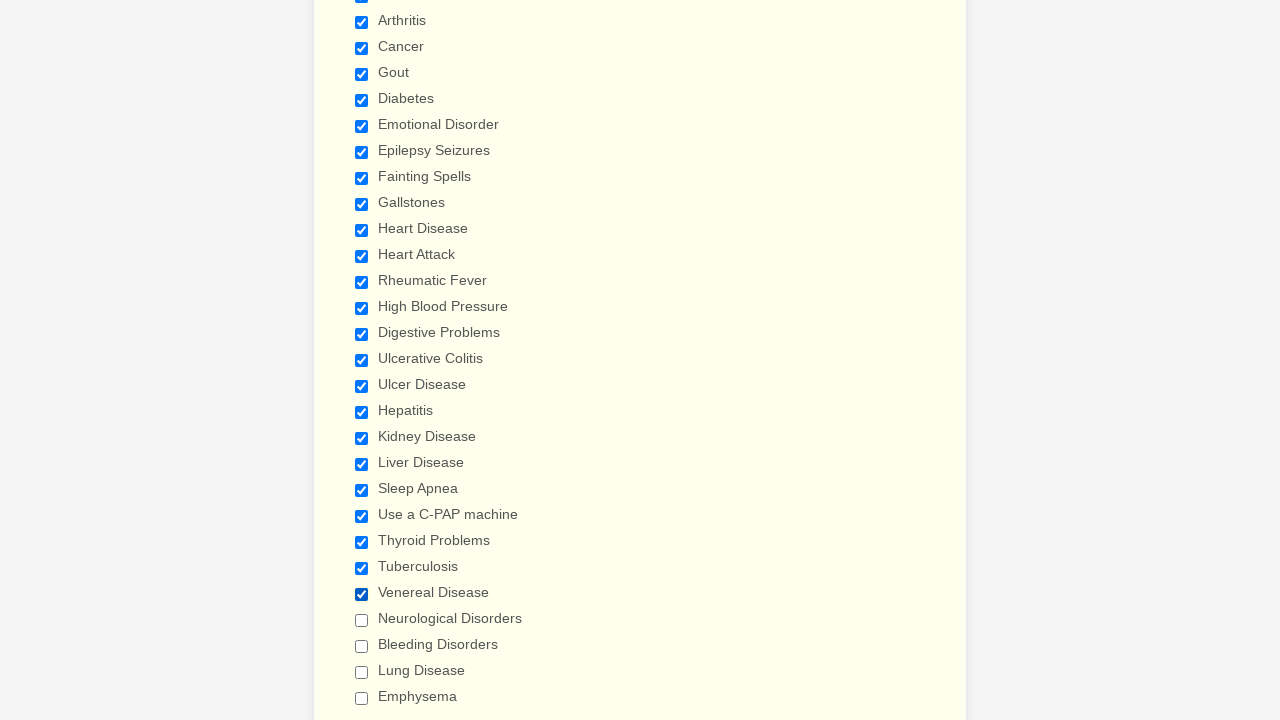

Clicked checkbox 26 of 29 at (362, 620) on xpath=//input[@type='checkbox'] >> nth=25
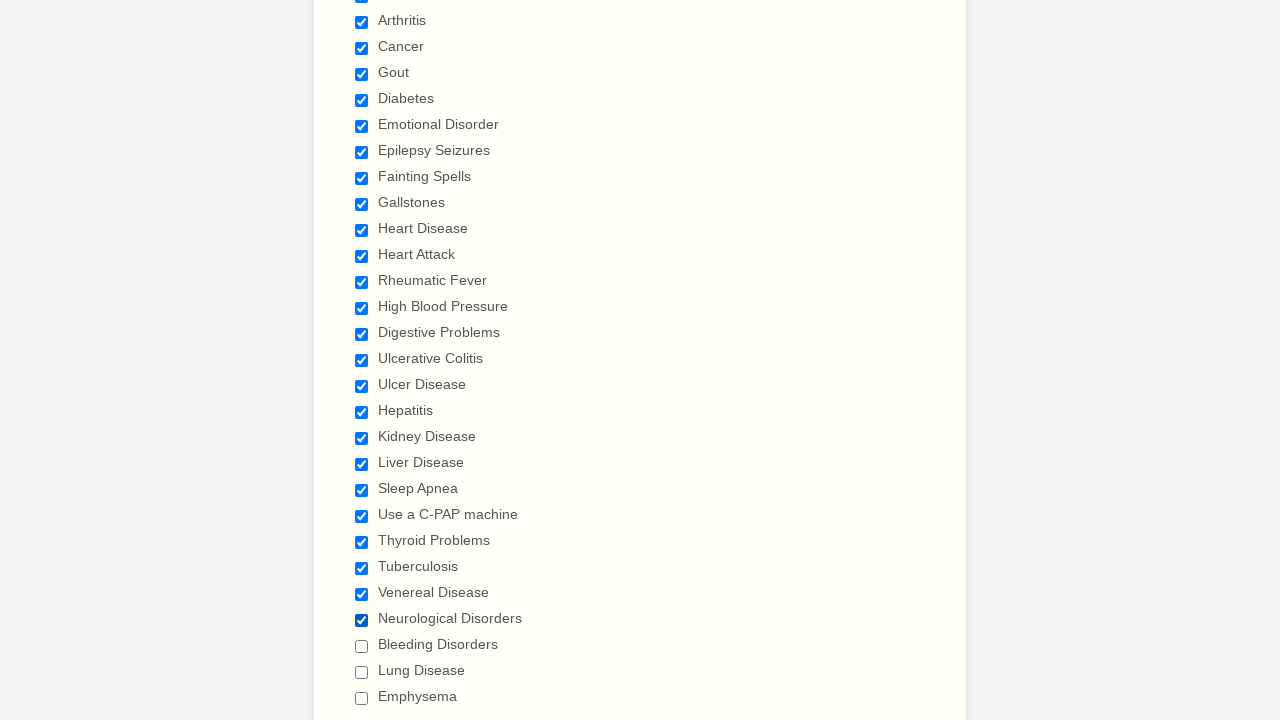

Clicked checkbox 27 of 29 at (362, 646) on xpath=//input[@type='checkbox'] >> nth=26
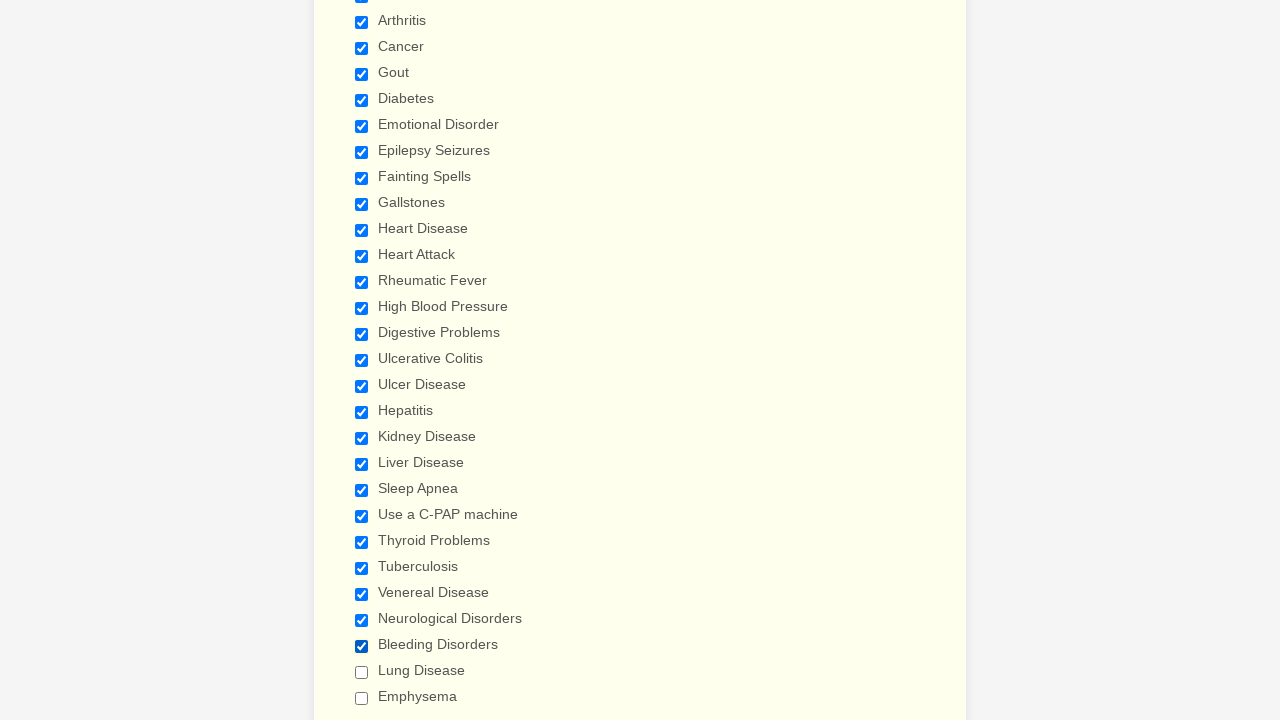

Clicked checkbox 28 of 29 at (362, 672) on xpath=//input[@type='checkbox'] >> nth=27
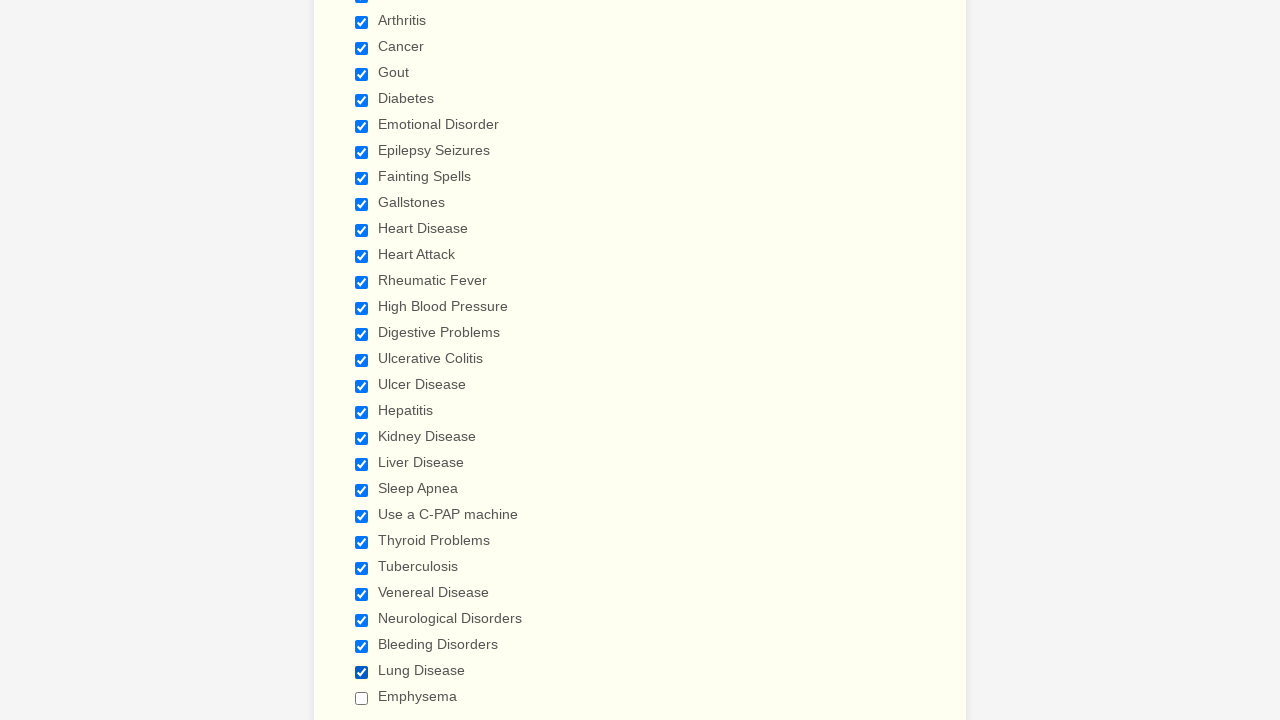

Clicked checkbox 29 of 29 at (362, 698) on xpath=//input[@type='checkbox'] >> nth=28
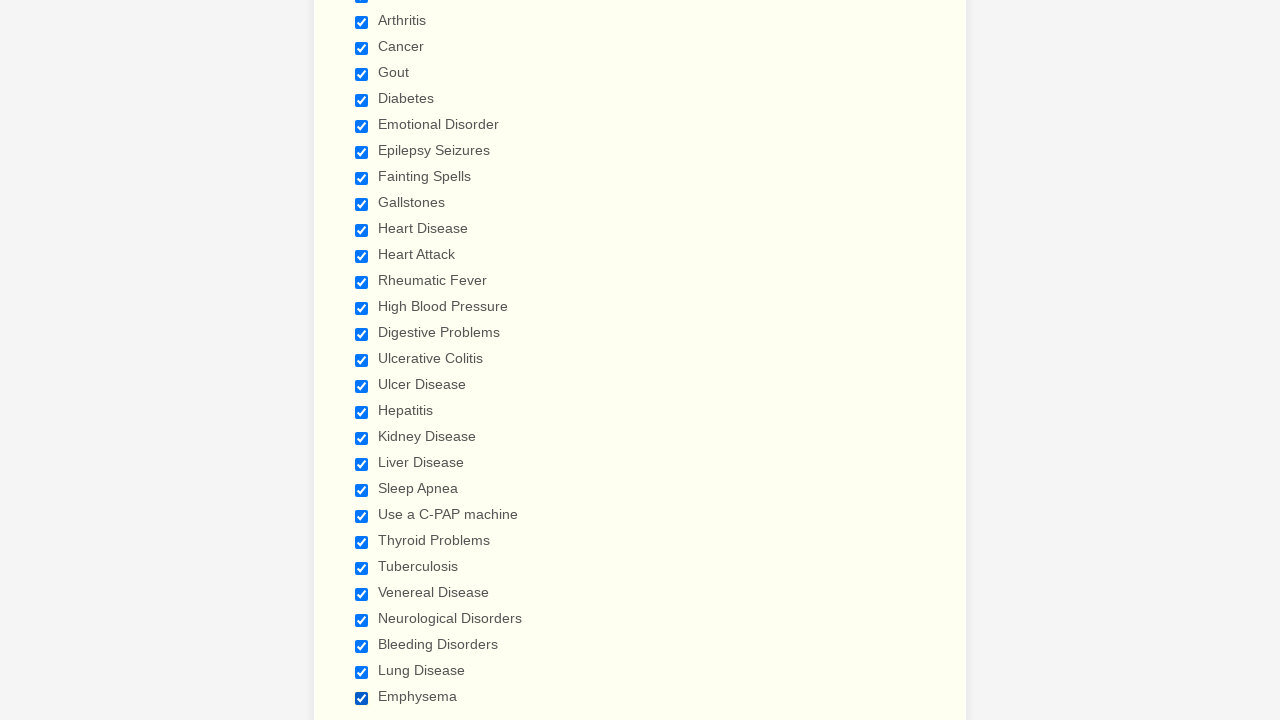

Unchecked checkbox 1 of 29 at (362, 360) on xpath=//input[@type='checkbox'] >> nth=0
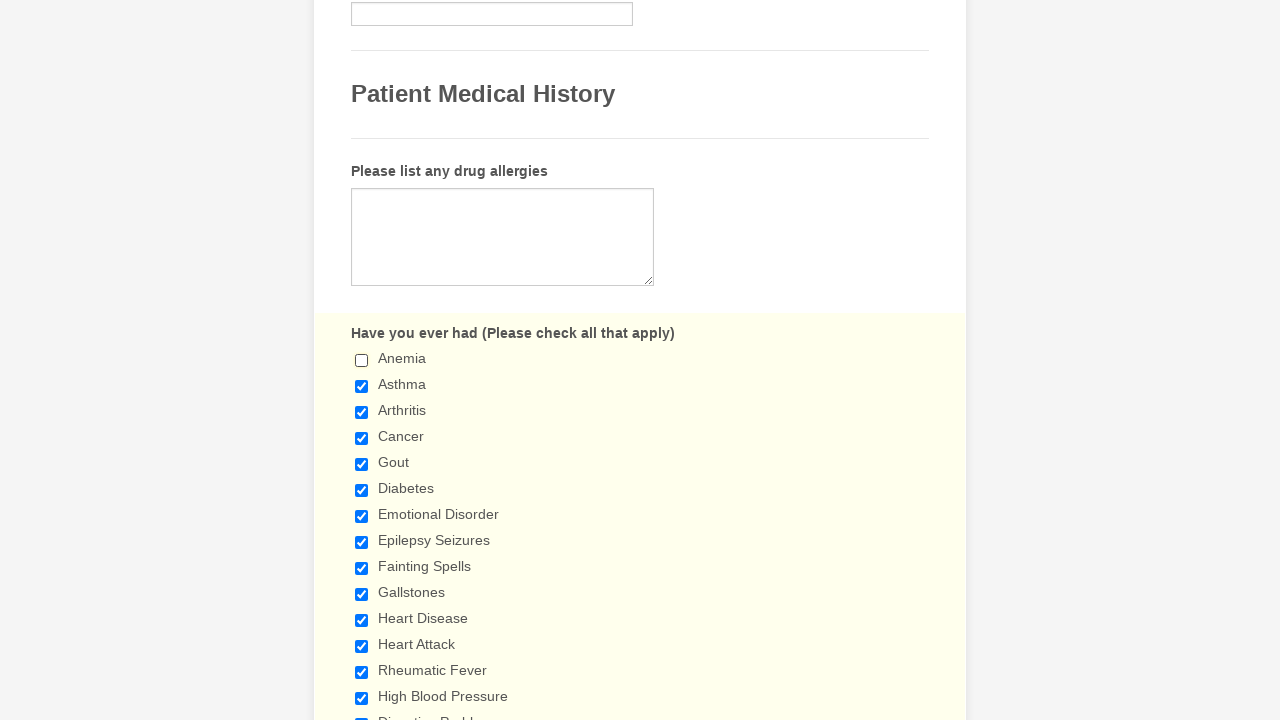

Unchecked checkbox 2 of 29 at (362, 386) on xpath=//input[@type='checkbox'] >> nth=1
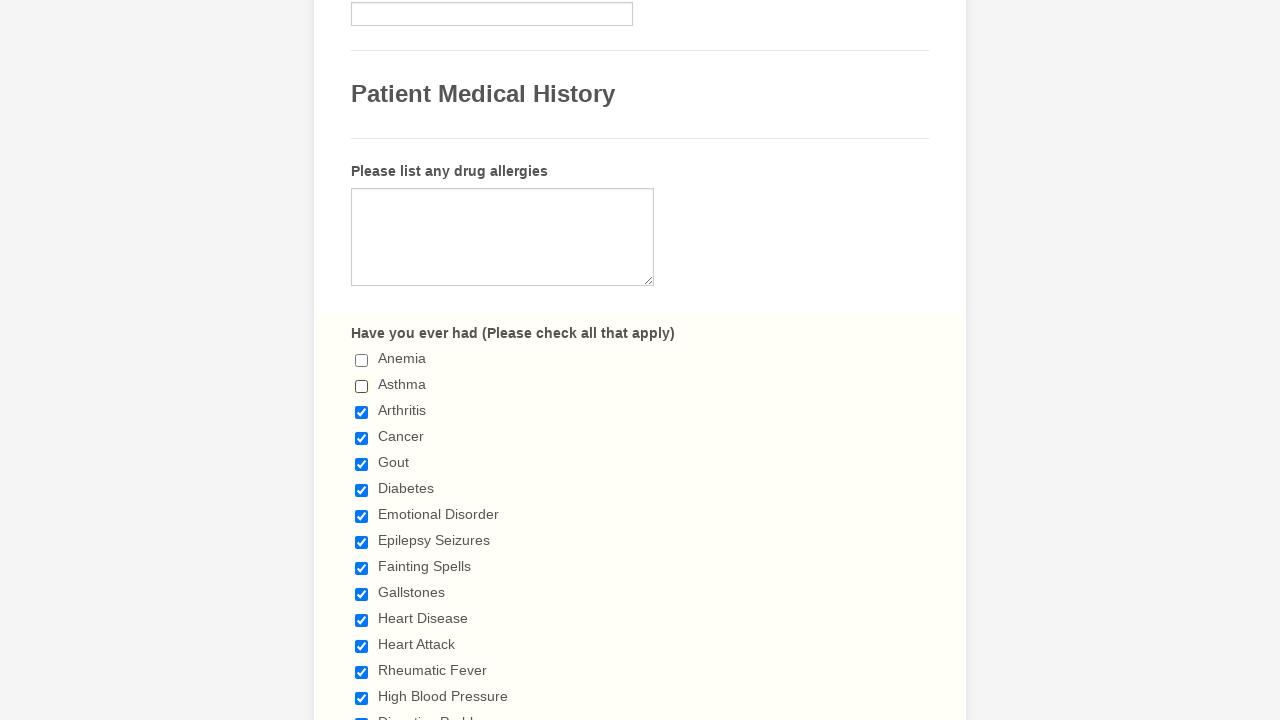

Unchecked checkbox 3 of 29 at (362, 412) on xpath=//input[@type='checkbox'] >> nth=2
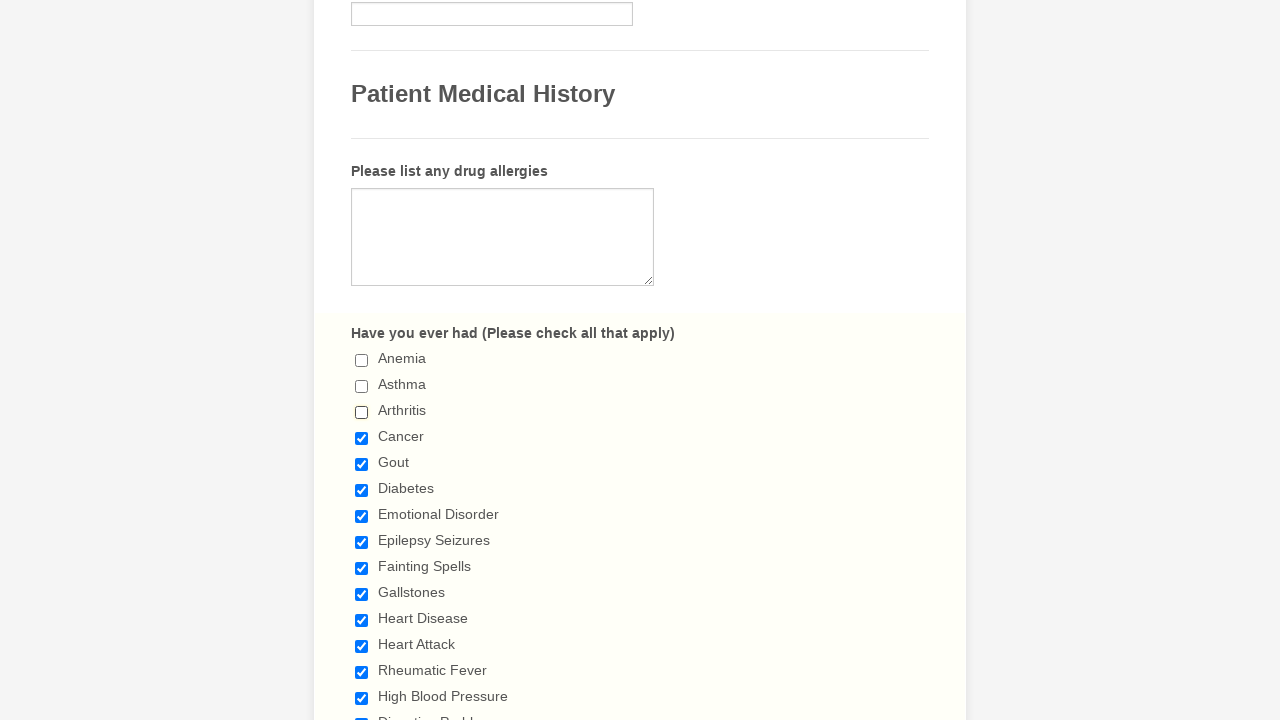

Unchecked checkbox 4 of 29 at (362, 438) on xpath=//input[@type='checkbox'] >> nth=3
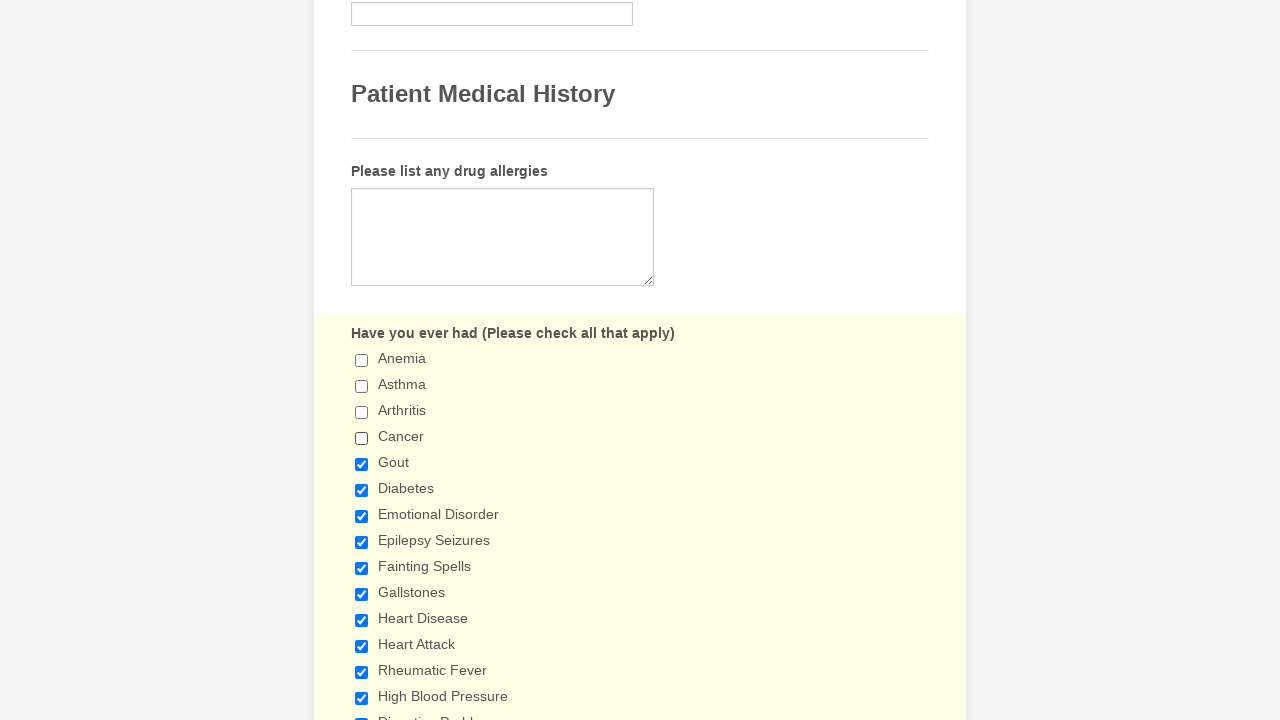

Unchecked checkbox 5 of 29 at (362, 464) on xpath=//input[@type='checkbox'] >> nth=4
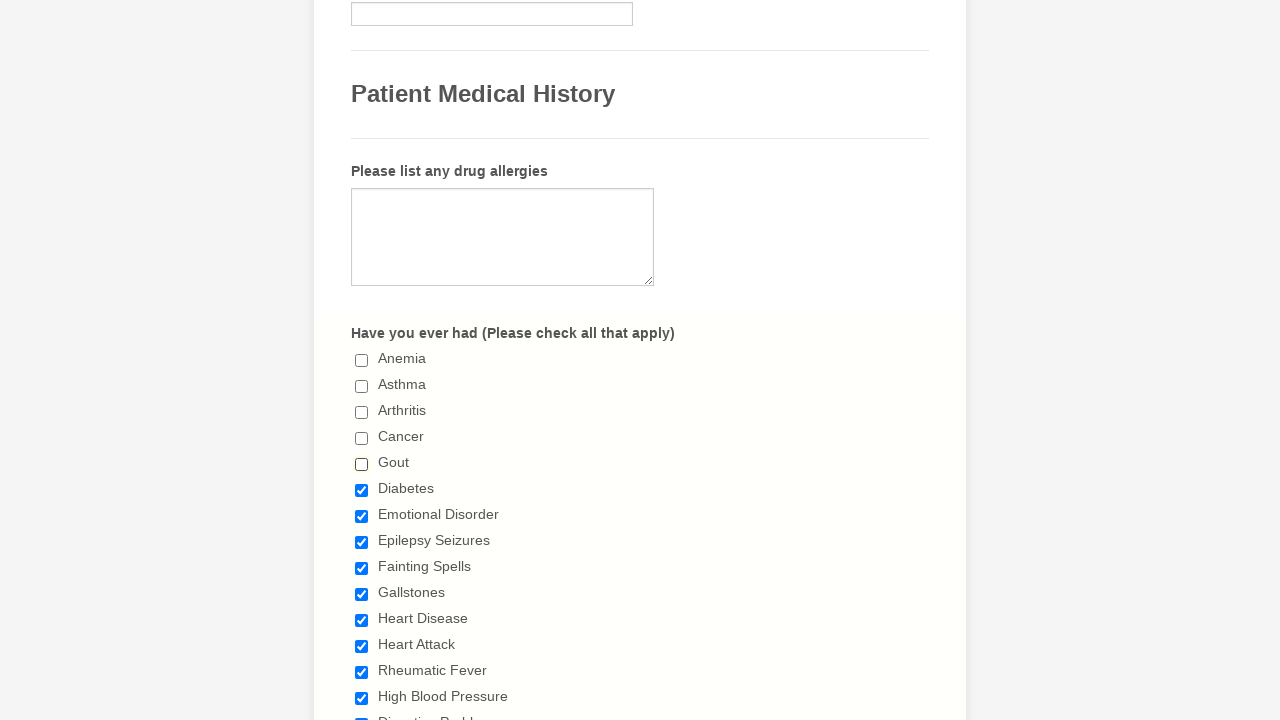

Unchecked checkbox 6 of 29 at (362, 490) on xpath=//input[@type='checkbox'] >> nth=5
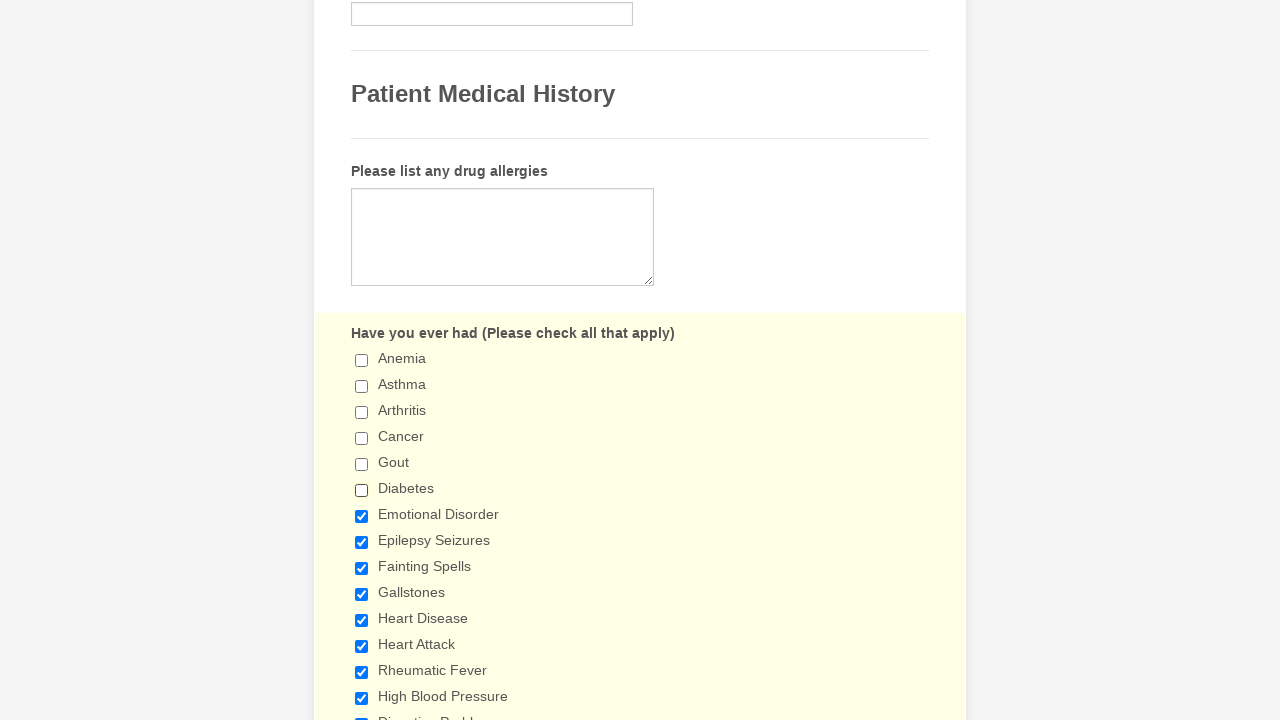

Unchecked checkbox 7 of 29 at (362, 516) on xpath=//input[@type='checkbox'] >> nth=6
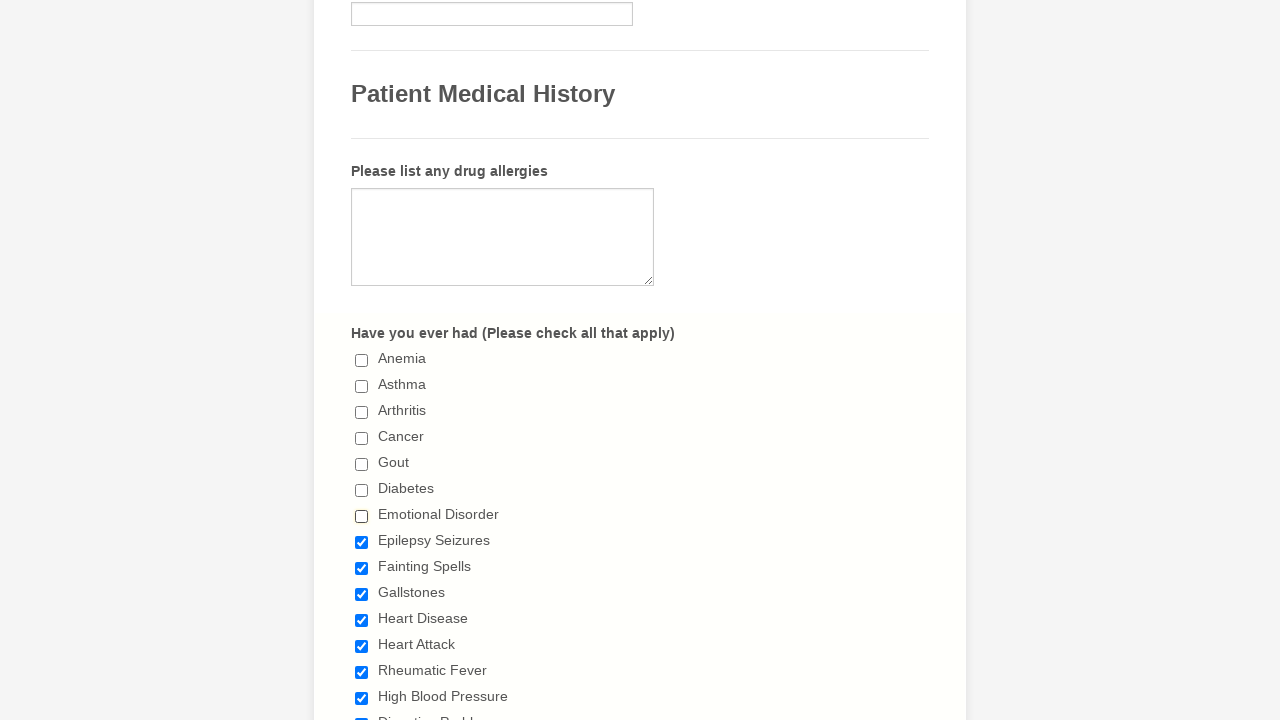

Unchecked checkbox 8 of 29 at (362, 542) on xpath=//input[@type='checkbox'] >> nth=7
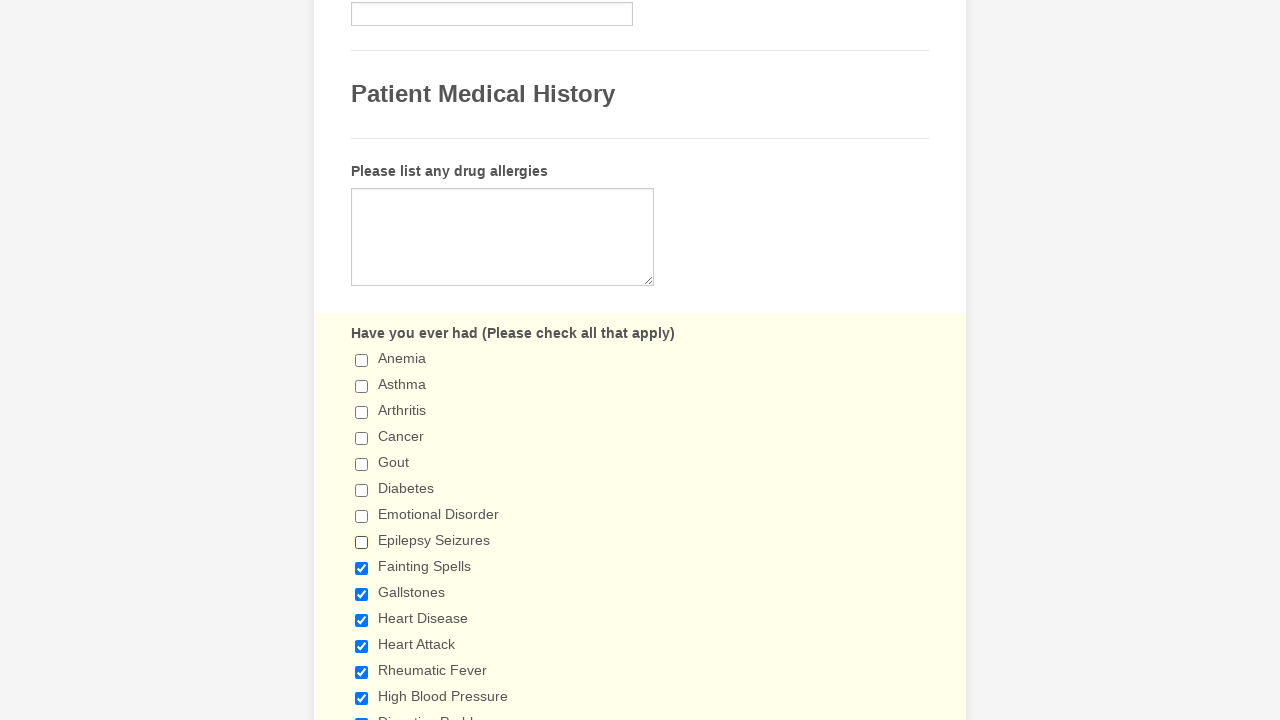

Unchecked checkbox 9 of 29 at (362, 568) on xpath=//input[@type='checkbox'] >> nth=8
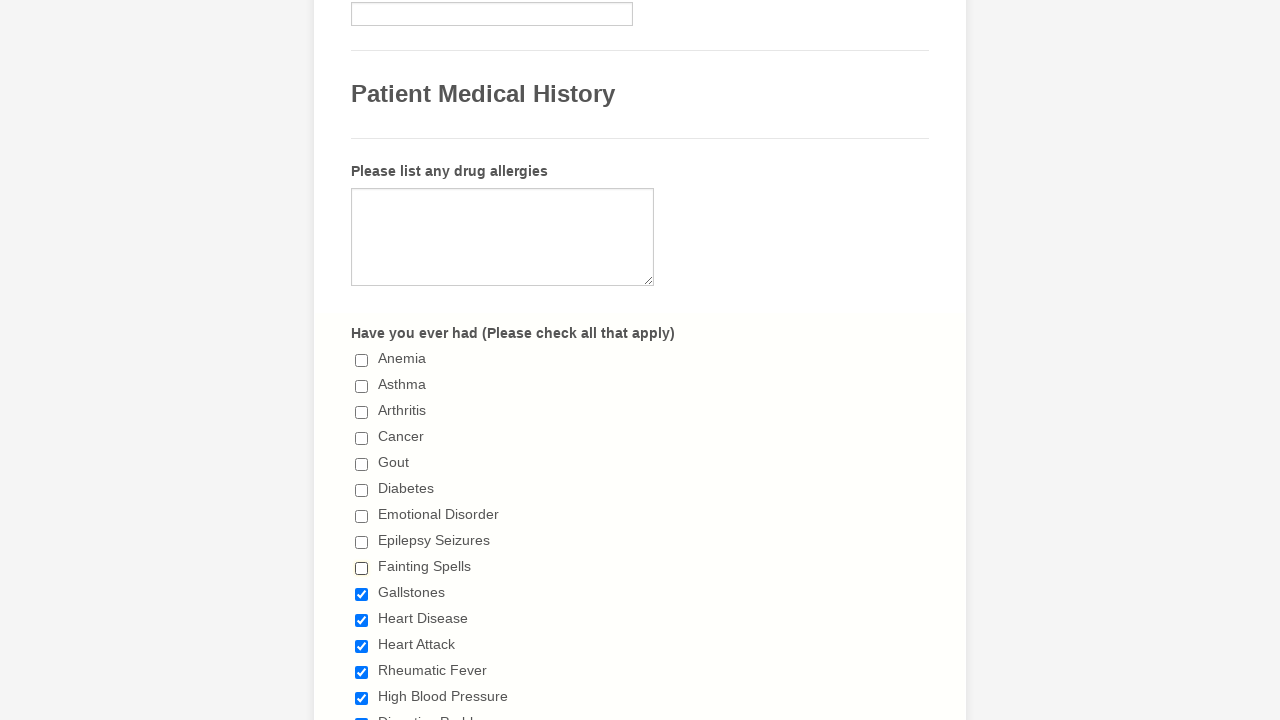

Unchecked checkbox 10 of 29 at (362, 594) on xpath=//input[@type='checkbox'] >> nth=9
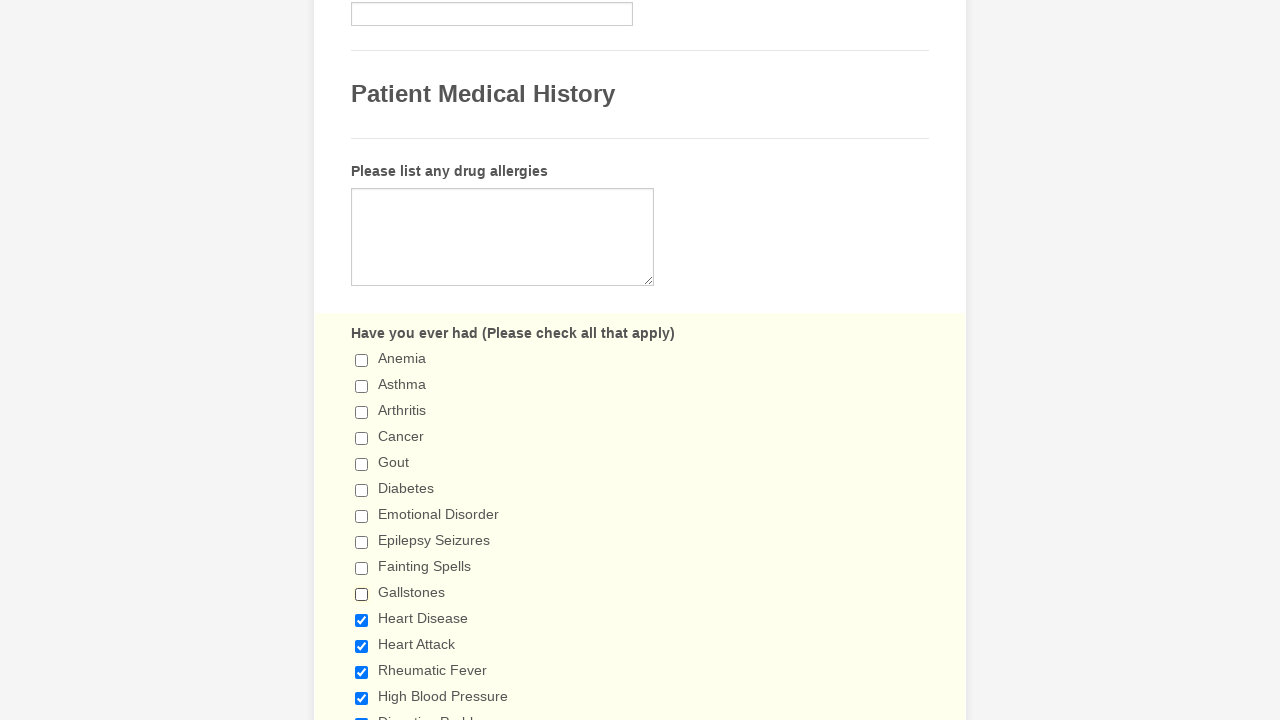

Unchecked checkbox 11 of 29 at (362, 620) on xpath=//input[@type='checkbox'] >> nth=10
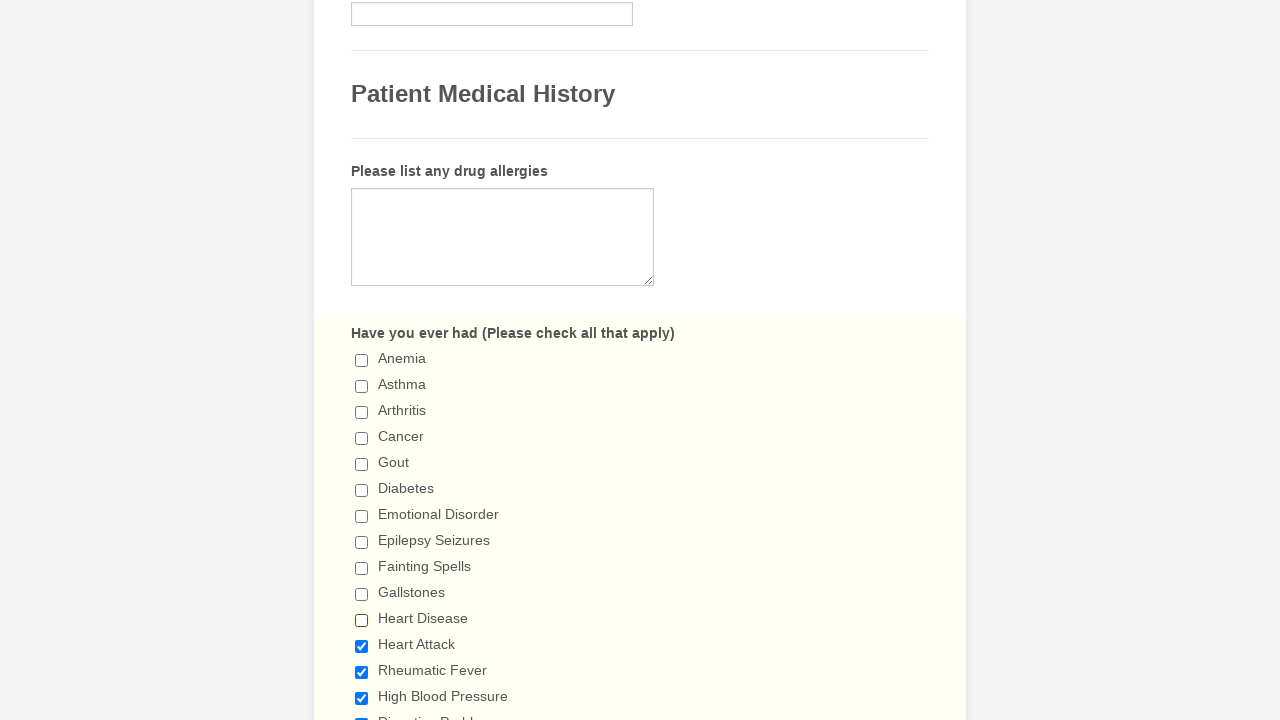

Unchecked checkbox 12 of 29 at (362, 646) on xpath=//input[@type='checkbox'] >> nth=11
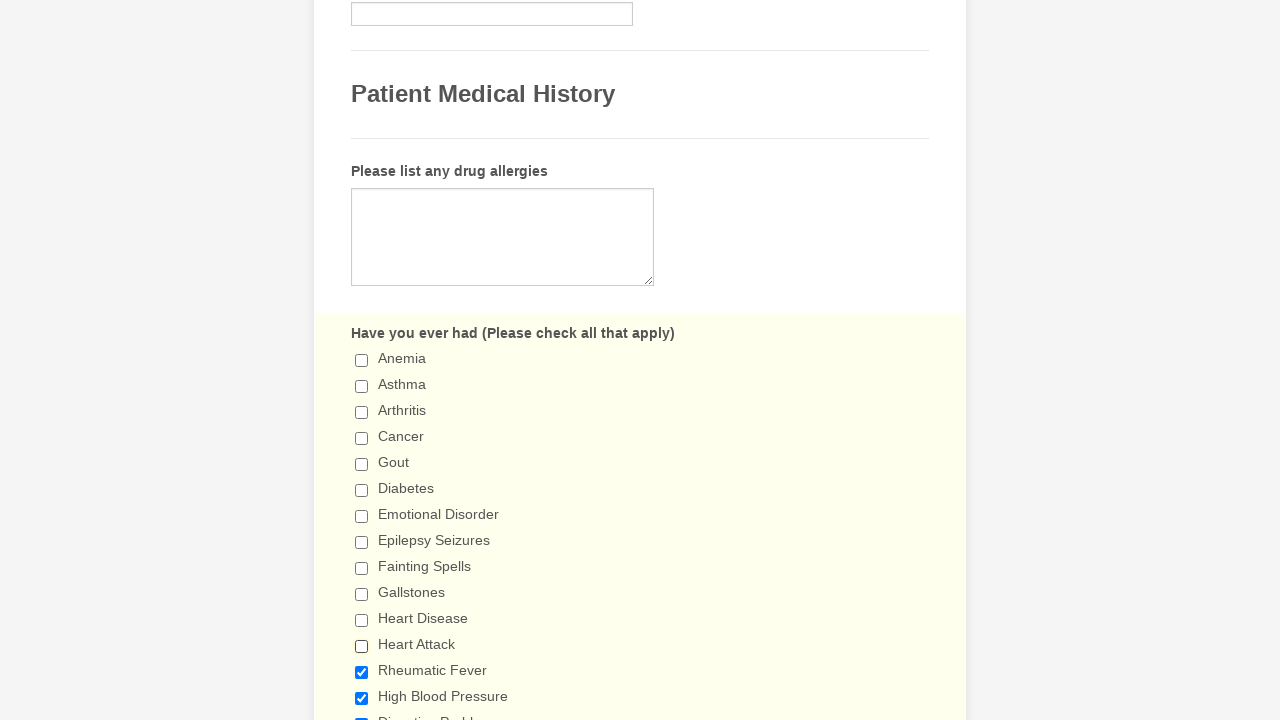

Unchecked checkbox 13 of 29 at (362, 672) on xpath=//input[@type='checkbox'] >> nth=12
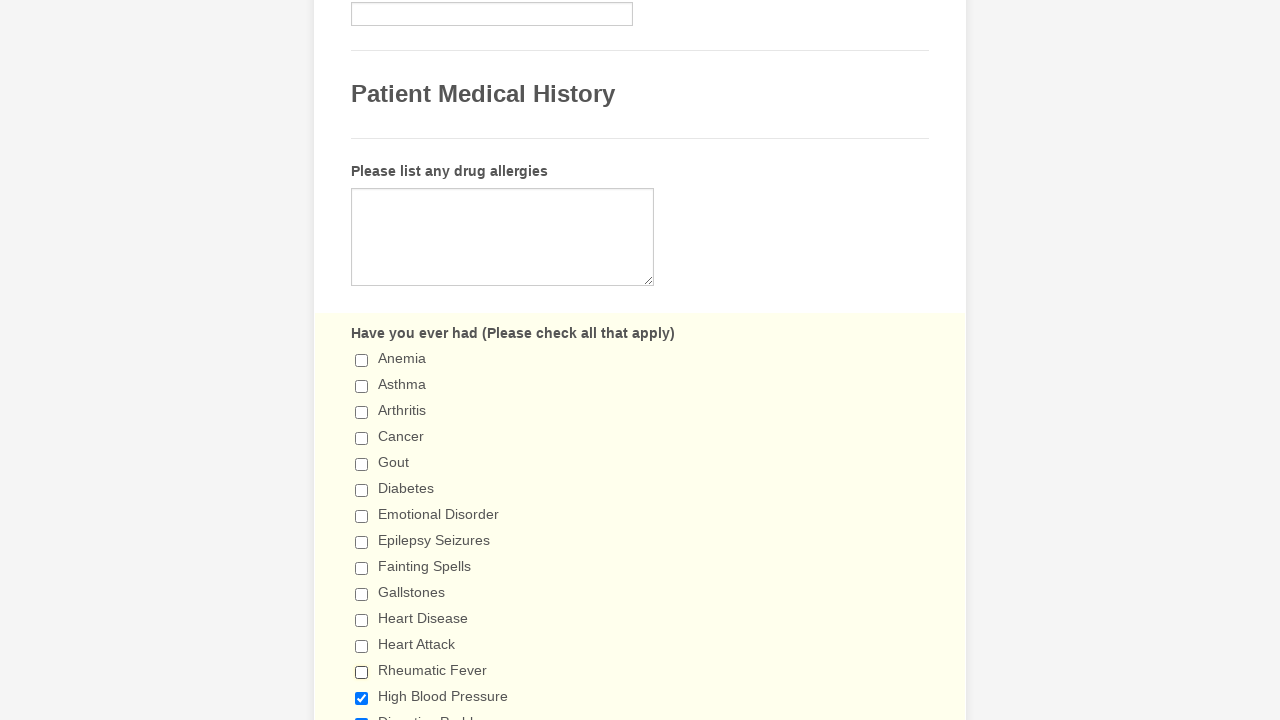

Unchecked checkbox 14 of 29 at (362, 698) on xpath=//input[@type='checkbox'] >> nth=13
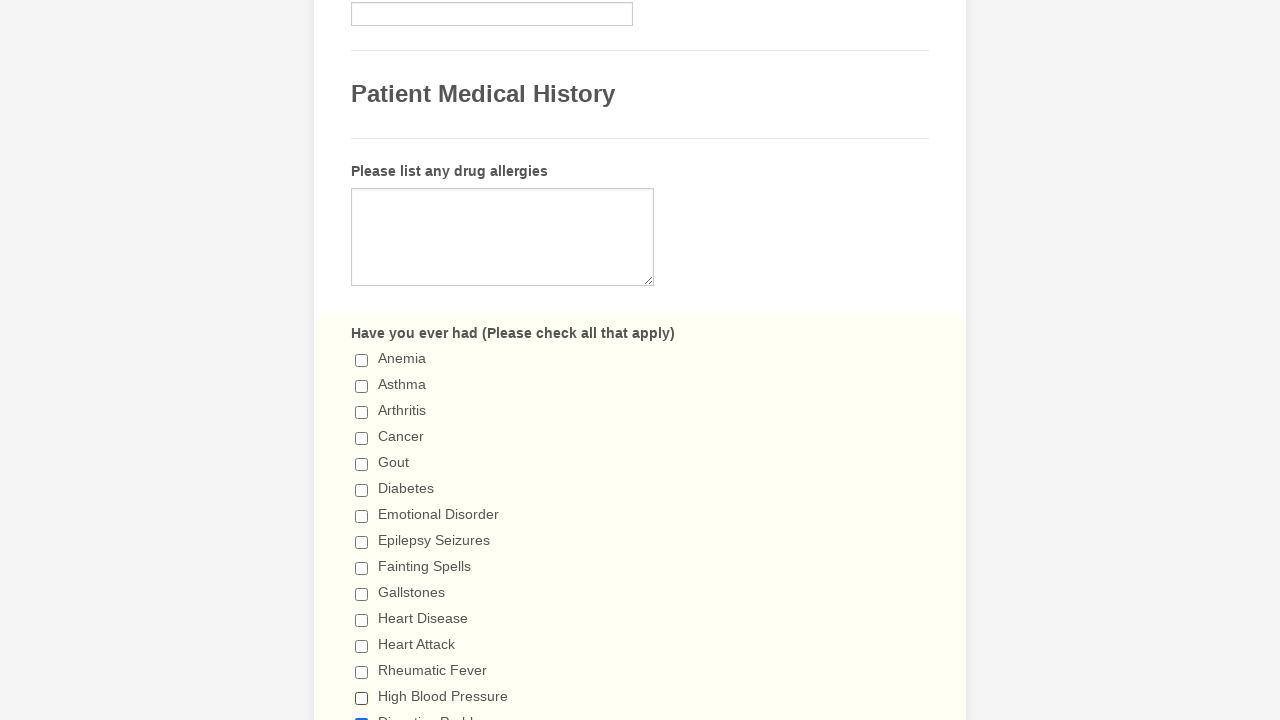

Unchecked checkbox 15 of 29 at (362, 714) on xpath=//input[@type='checkbox'] >> nth=14
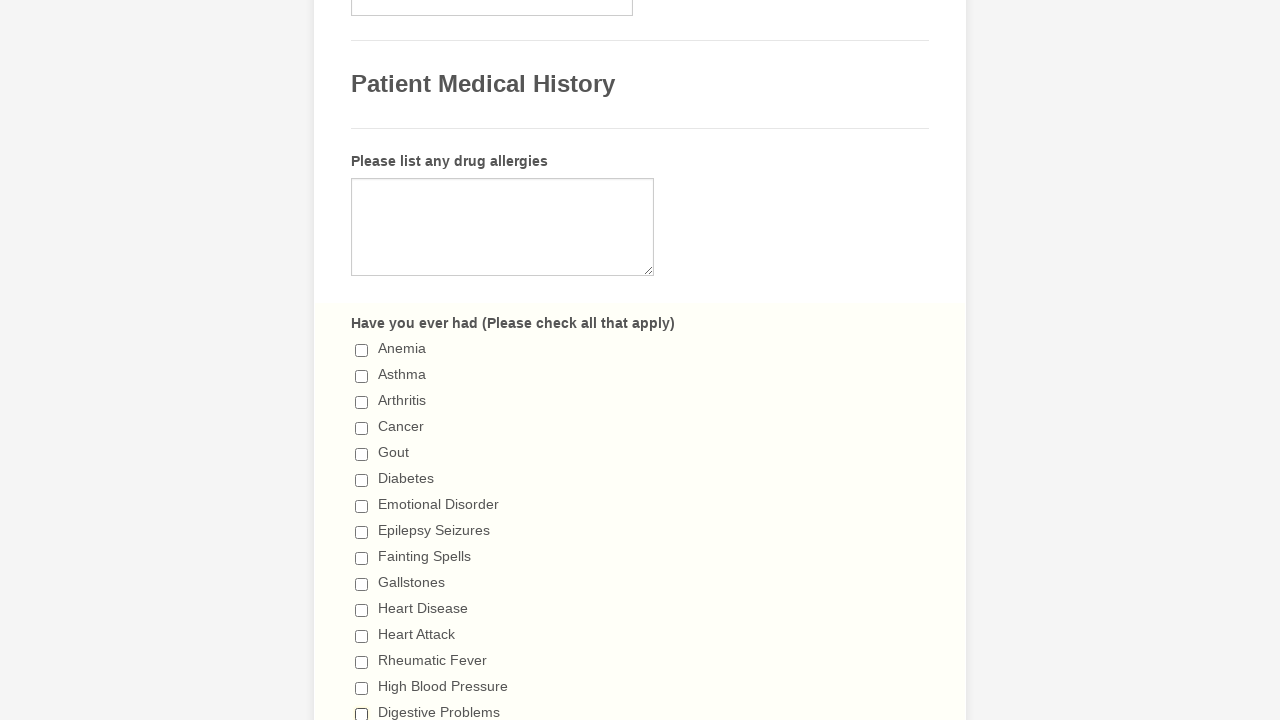

Unchecked checkbox 16 of 29 at (362, 360) on xpath=//input[@type='checkbox'] >> nth=15
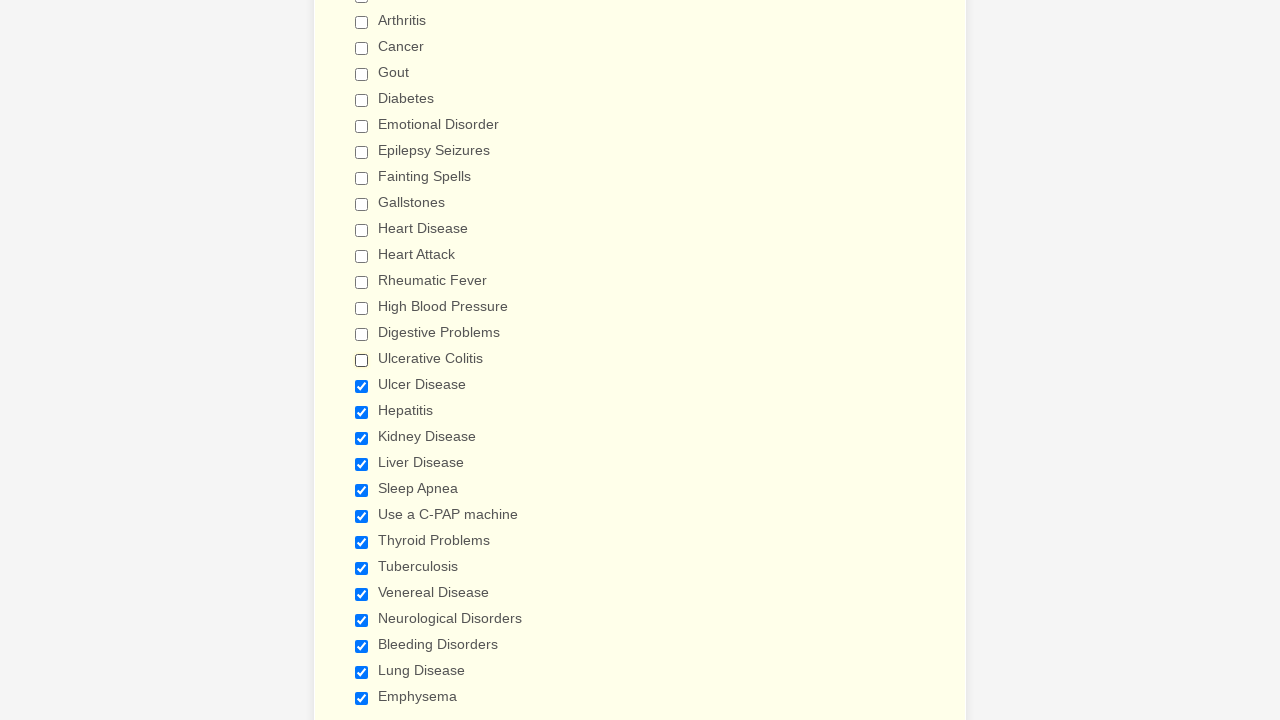

Unchecked checkbox 17 of 29 at (362, 386) on xpath=//input[@type='checkbox'] >> nth=16
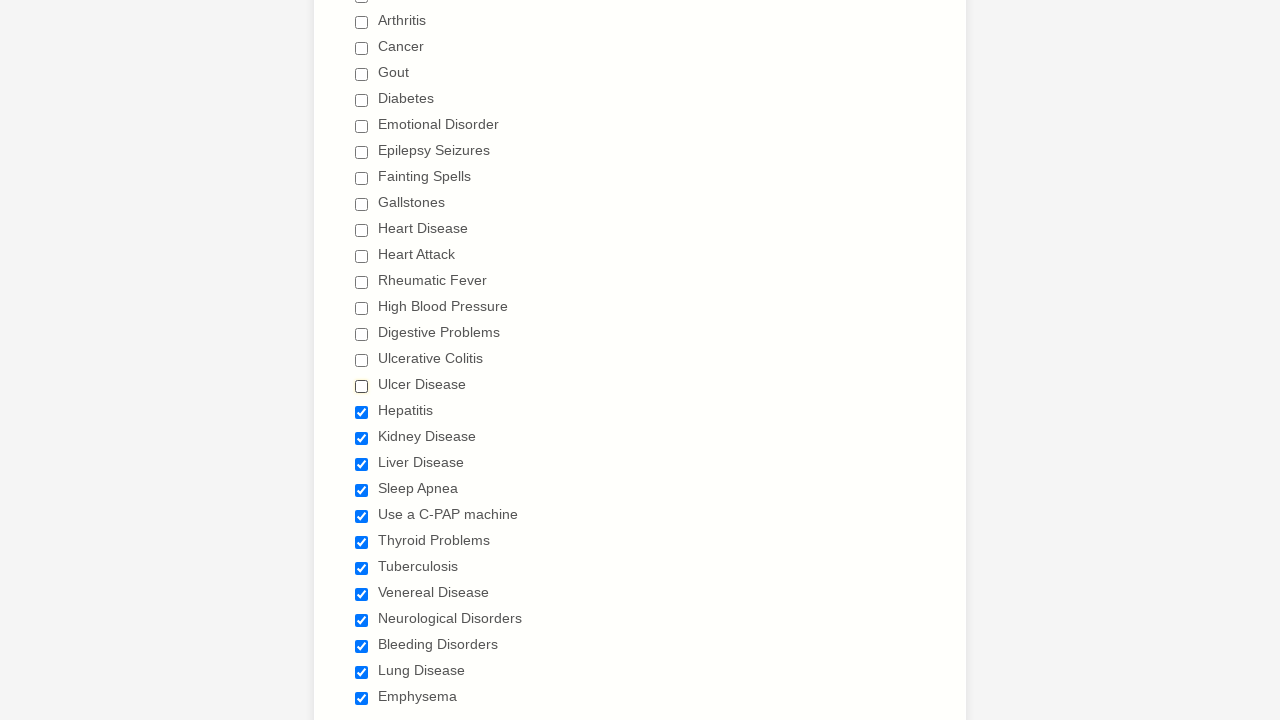

Unchecked checkbox 18 of 29 at (362, 412) on xpath=//input[@type='checkbox'] >> nth=17
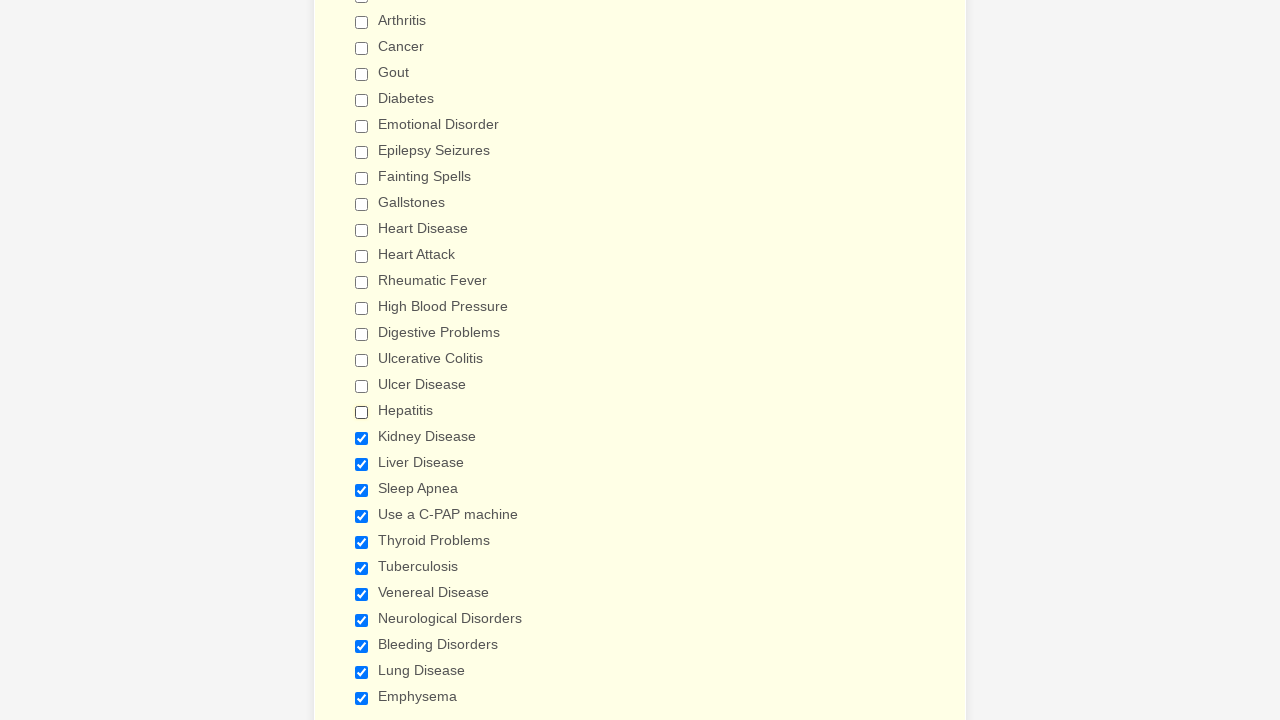

Unchecked checkbox 19 of 29 at (362, 438) on xpath=//input[@type='checkbox'] >> nth=18
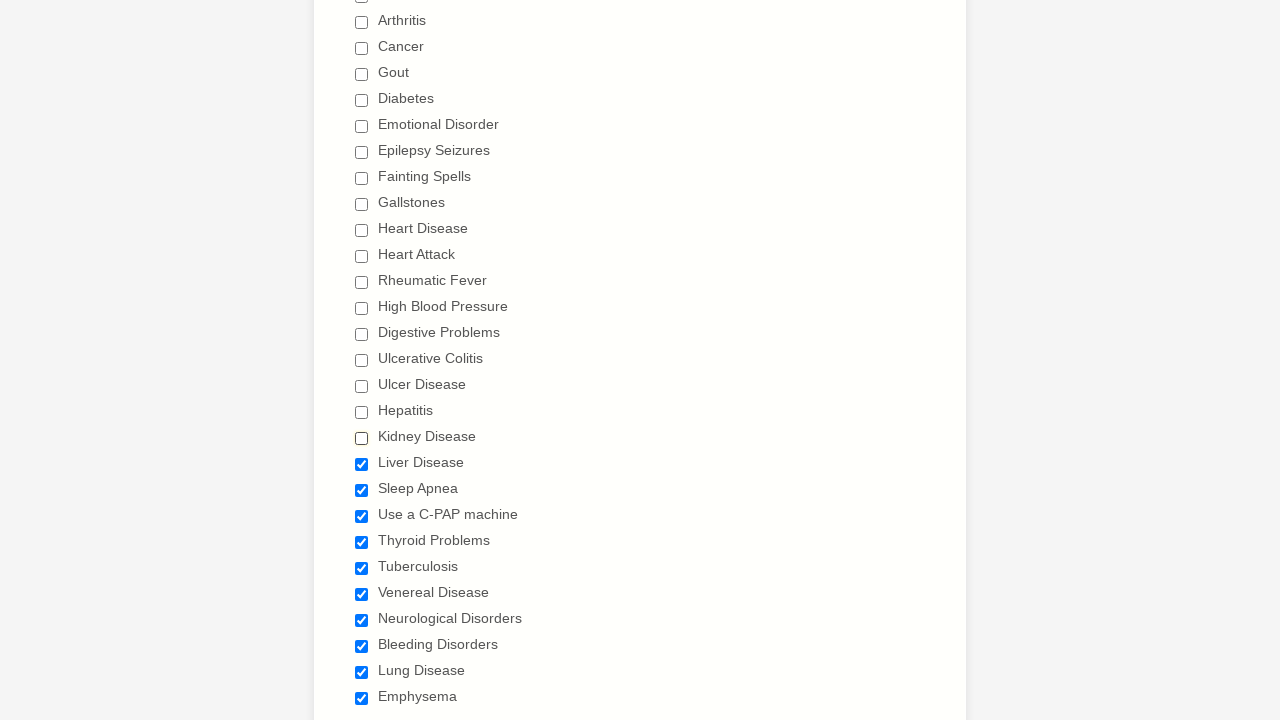

Unchecked checkbox 20 of 29 at (362, 464) on xpath=//input[@type='checkbox'] >> nth=19
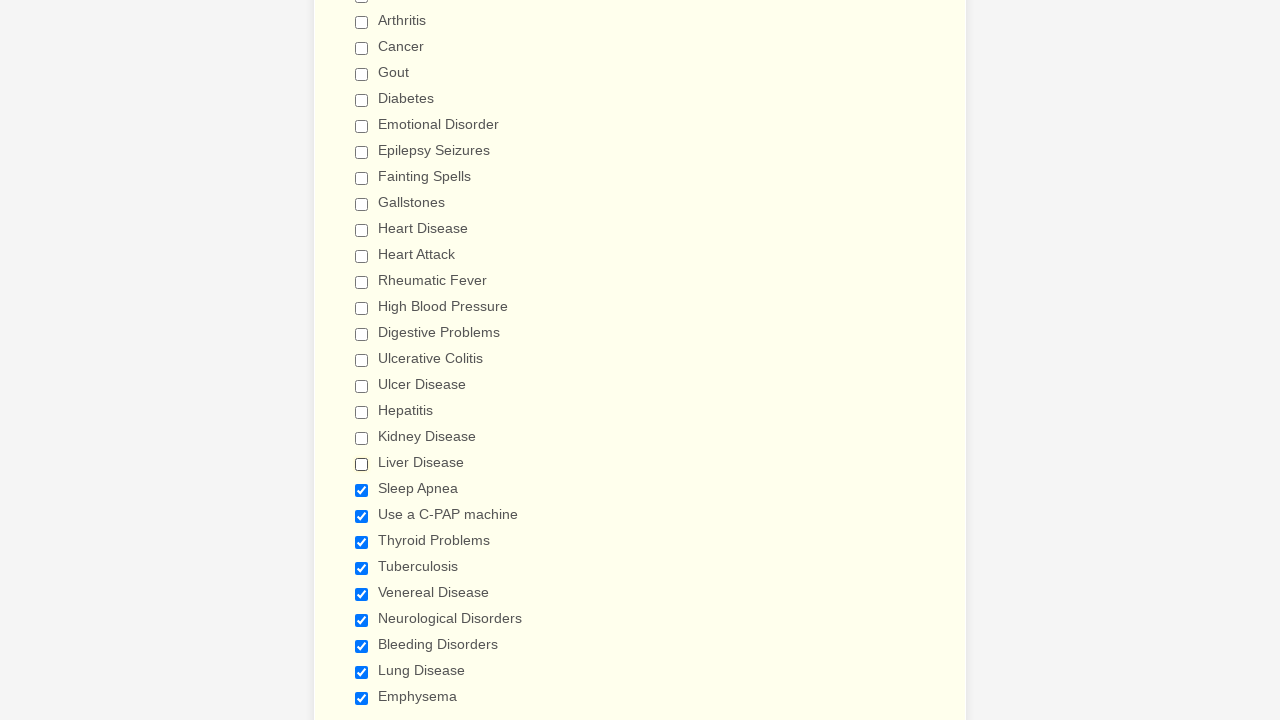

Unchecked checkbox 21 of 29 at (362, 490) on xpath=//input[@type='checkbox'] >> nth=20
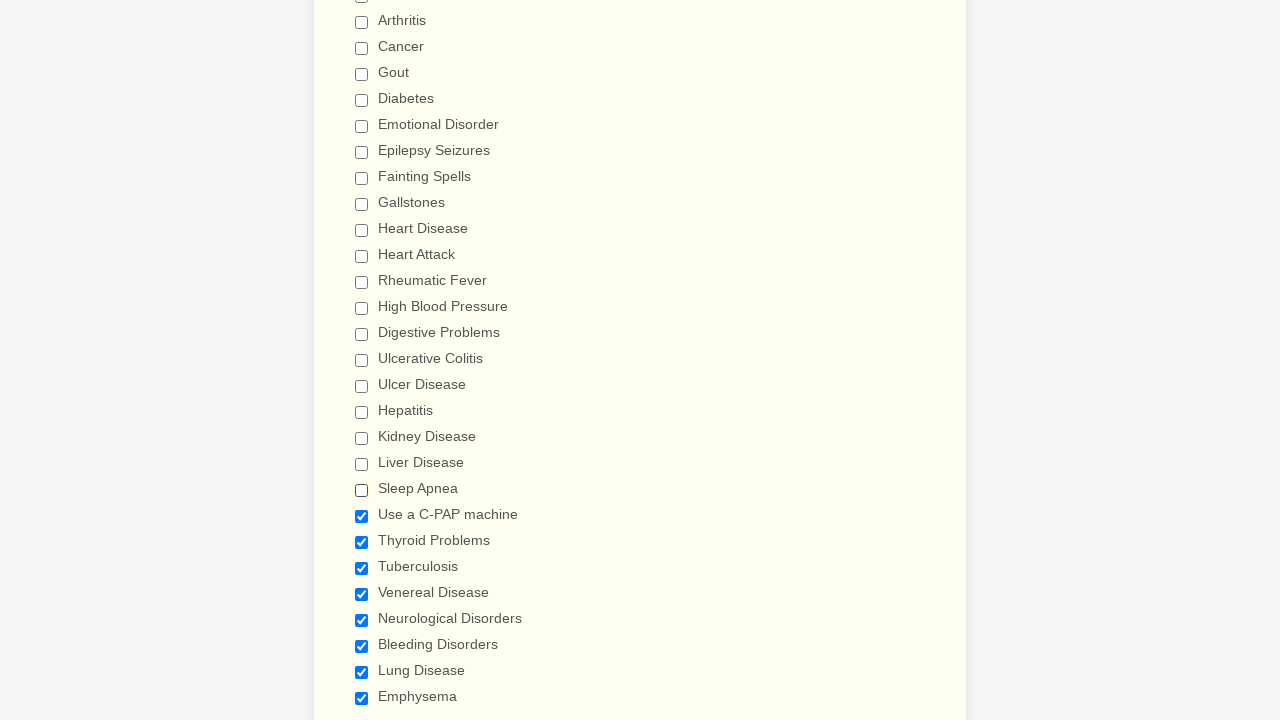

Unchecked checkbox 22 of 29 at (362, 516) on xpath=//input[@type='checkbox'] >> nth=21
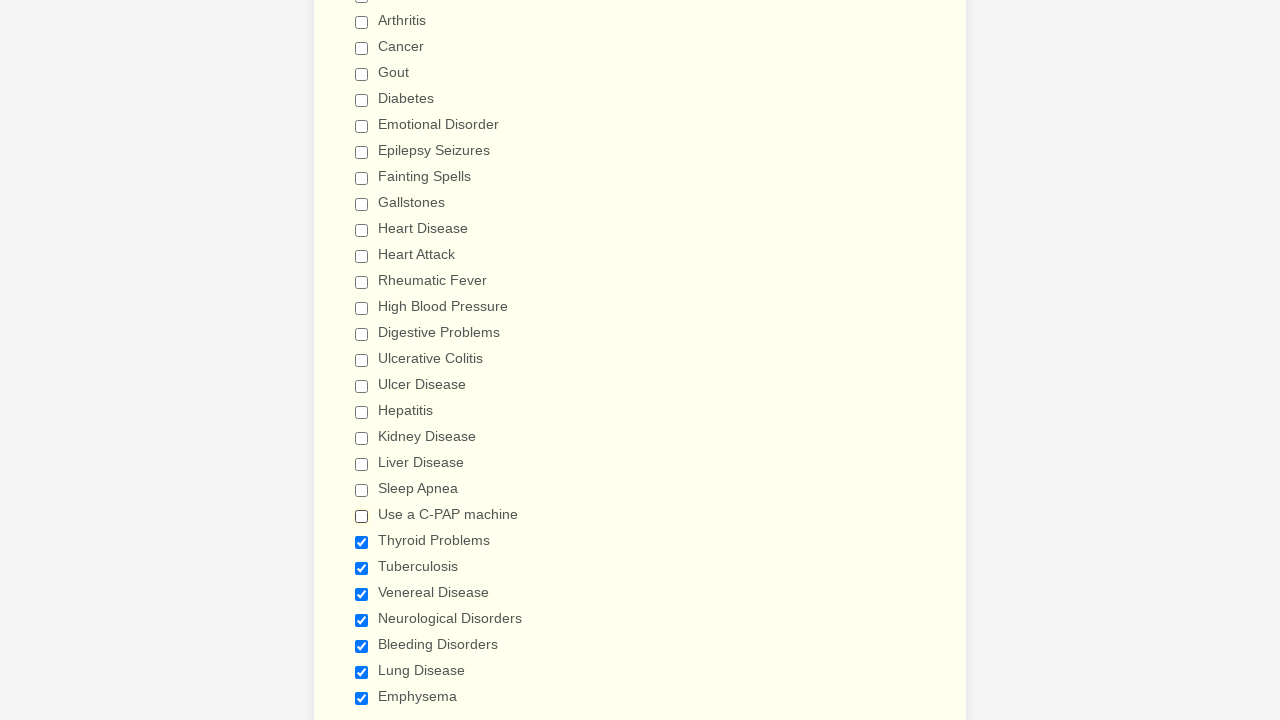

Unchecked checkbox 23 of 29 at (362, 542) on xpath=//input[@type='checkbox'] >> nth=22
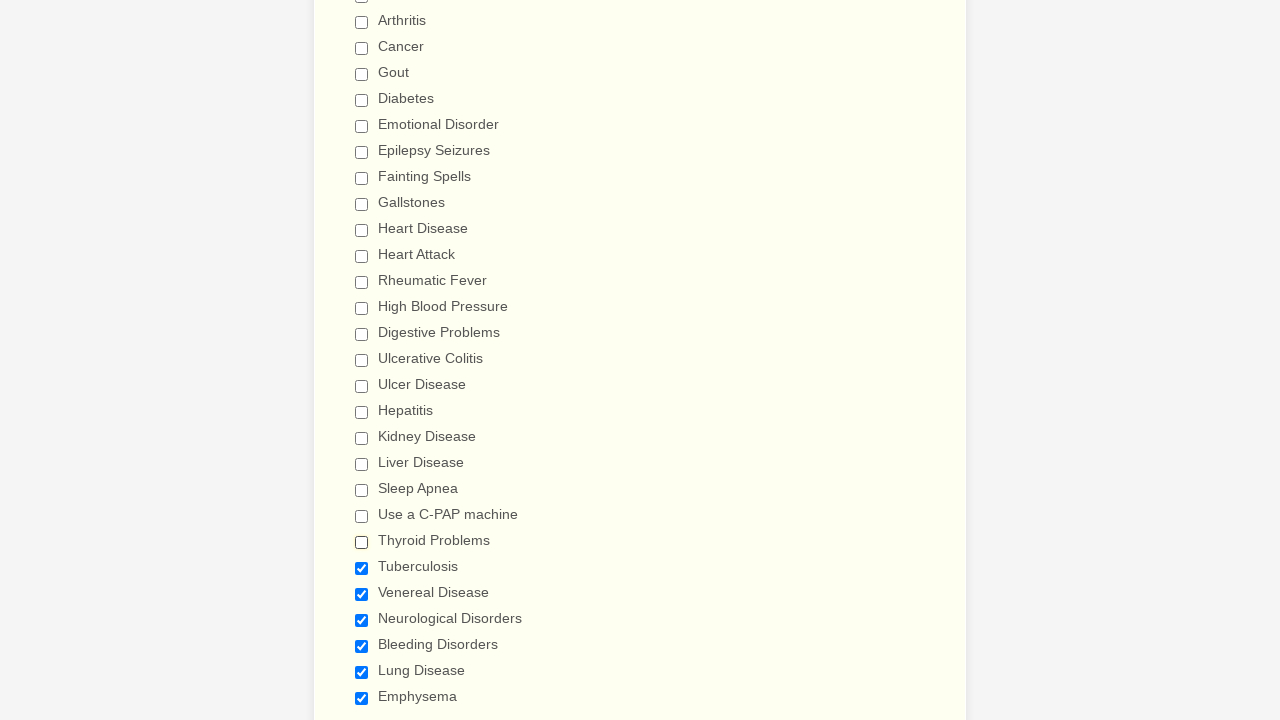

Unchecked checkbox 24 of 29 at (362, 568) on xpath=//input[@type='checkbox'] >> nth=23
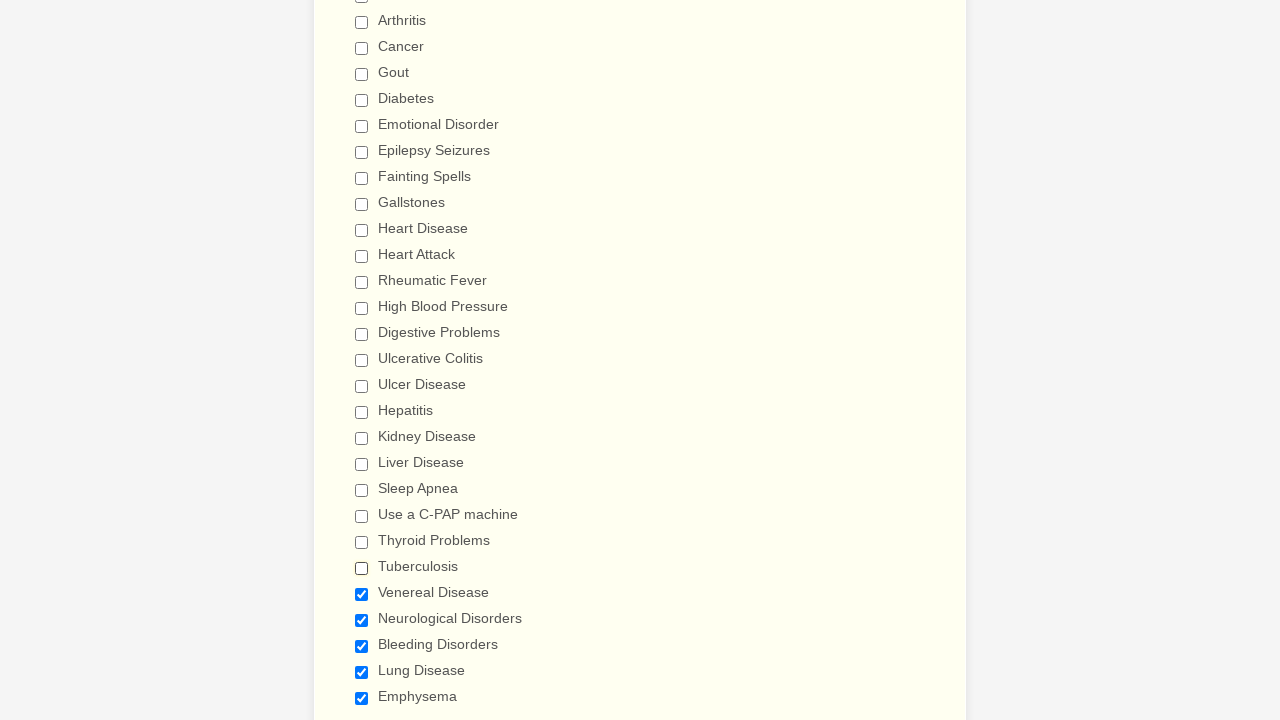

Unchecked checkbox 25 of 29 at (362, 594) on xpath=//input[@type='checkbox'] >> nth=24
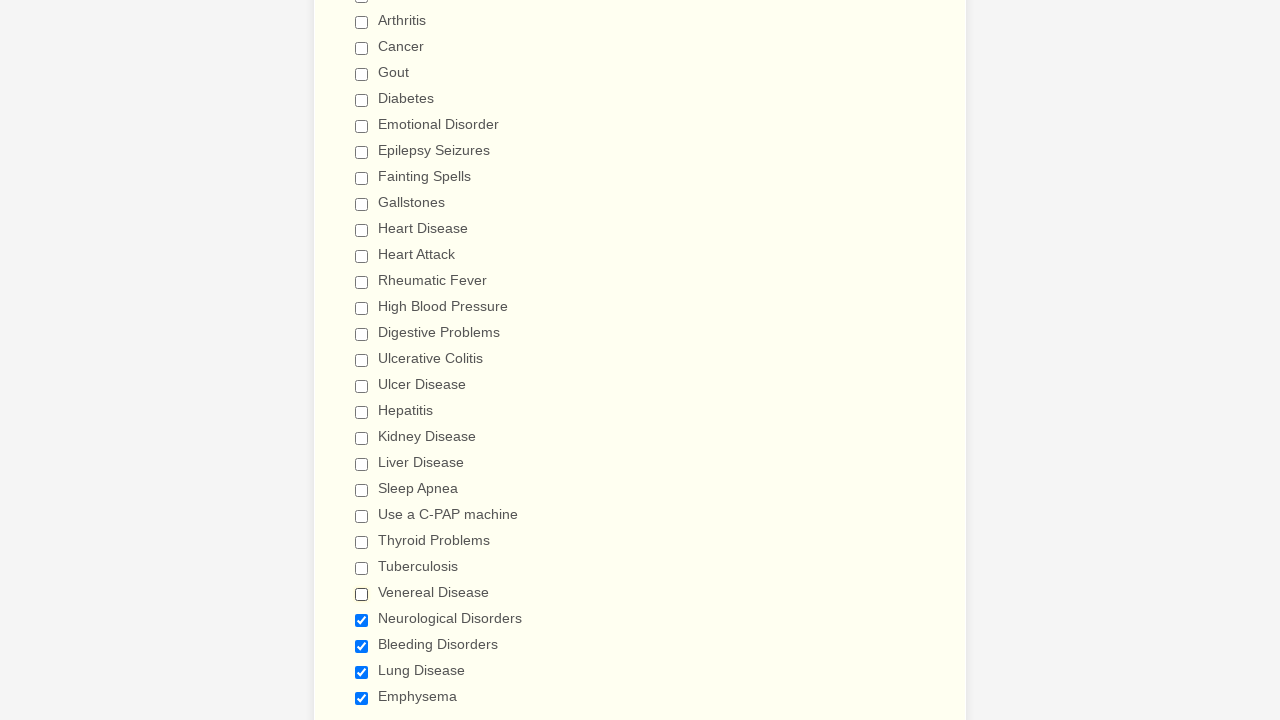

Unchecked checkbox 26 of 29 at (362, 620) on xpath=//input[@type='checkbox'] >> nth=25
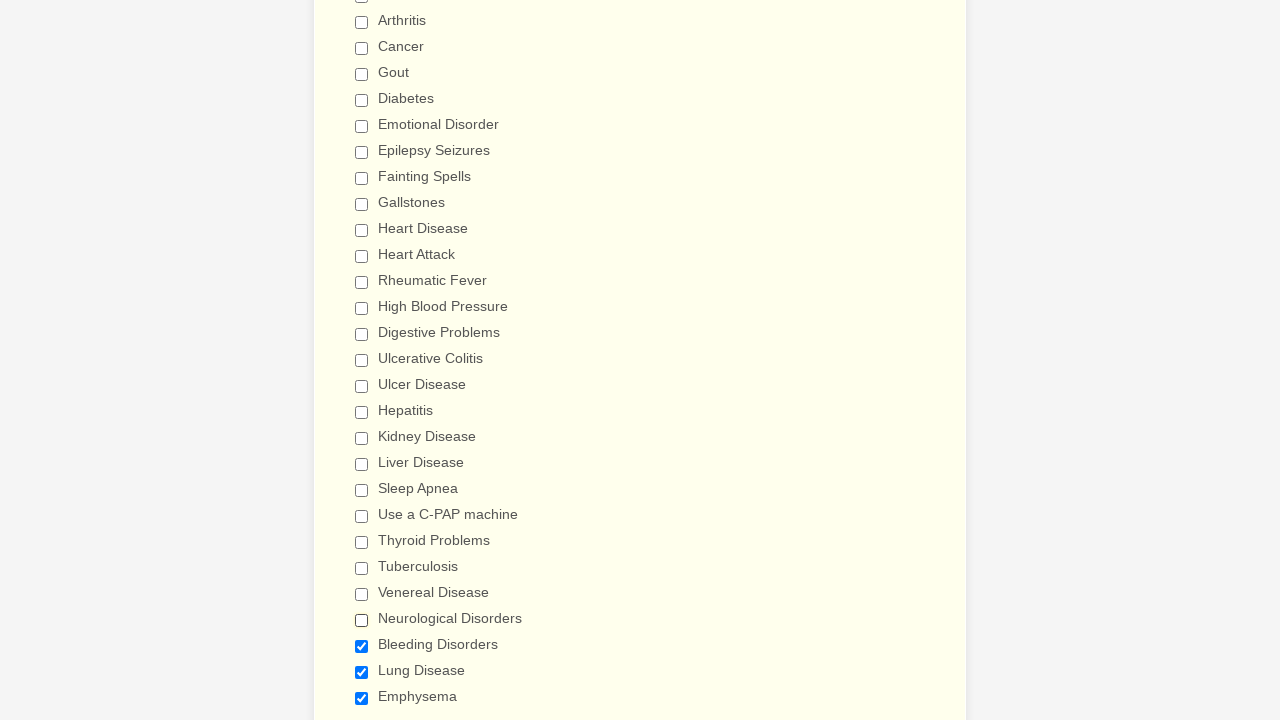

Unchecked checkbox 27 of 29 at (362, 646) on xpath=//input[@type='checkbox'] >> nth=26
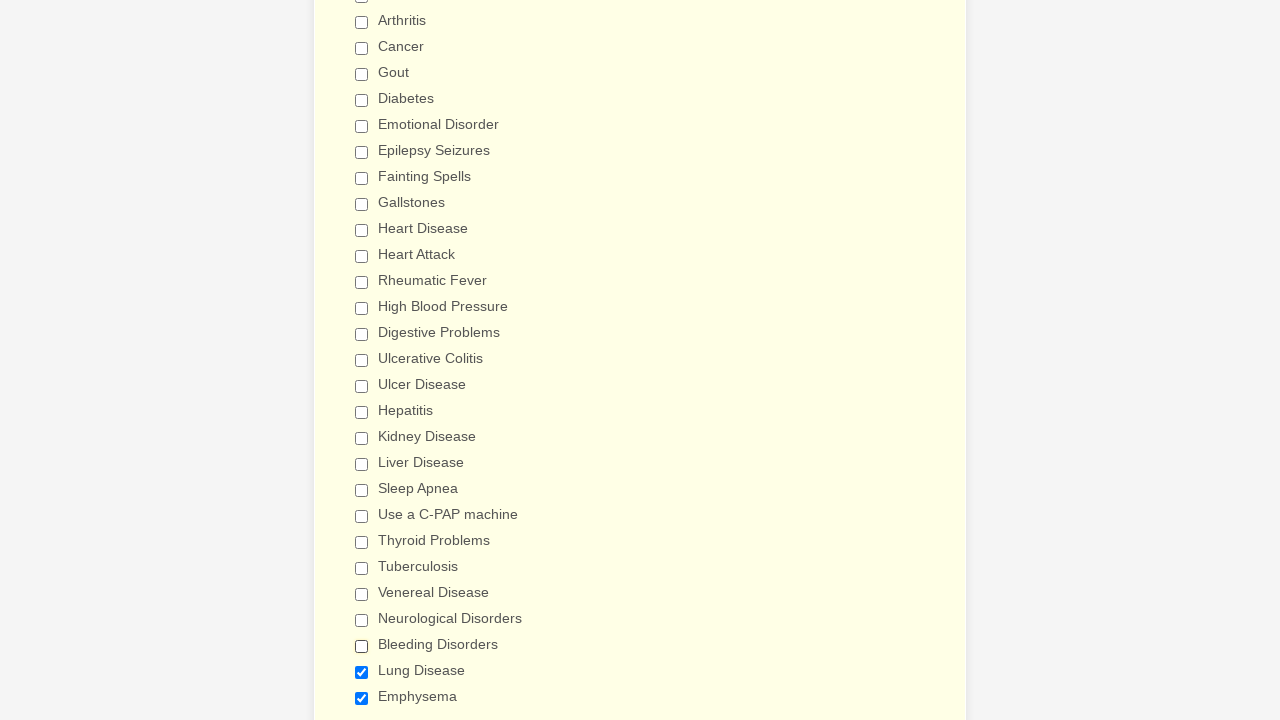

Unchecked checkbox 28 of 29 at (362, 672) on xpath=//input[@type='checkbox'] >> nth=27
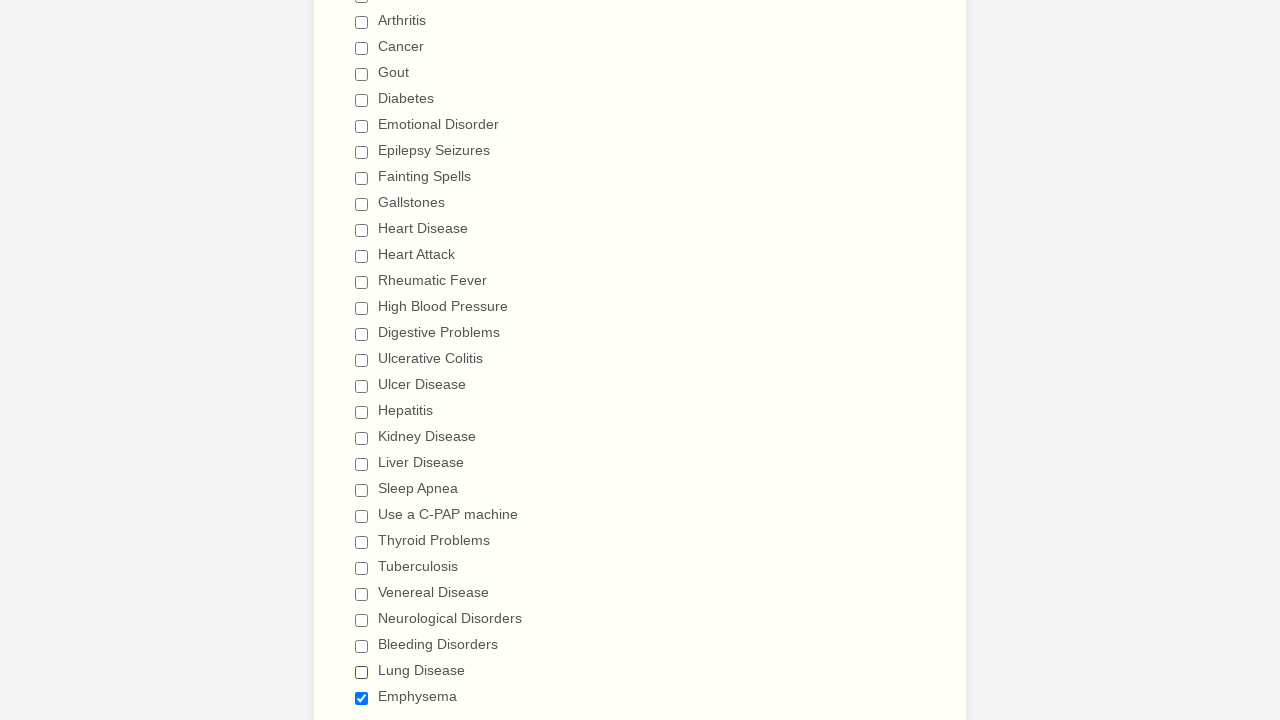

Unchecked checkbox 29 of 29 at (362, 698) on xpath=//input[@type='checkbox'] >> nth=28
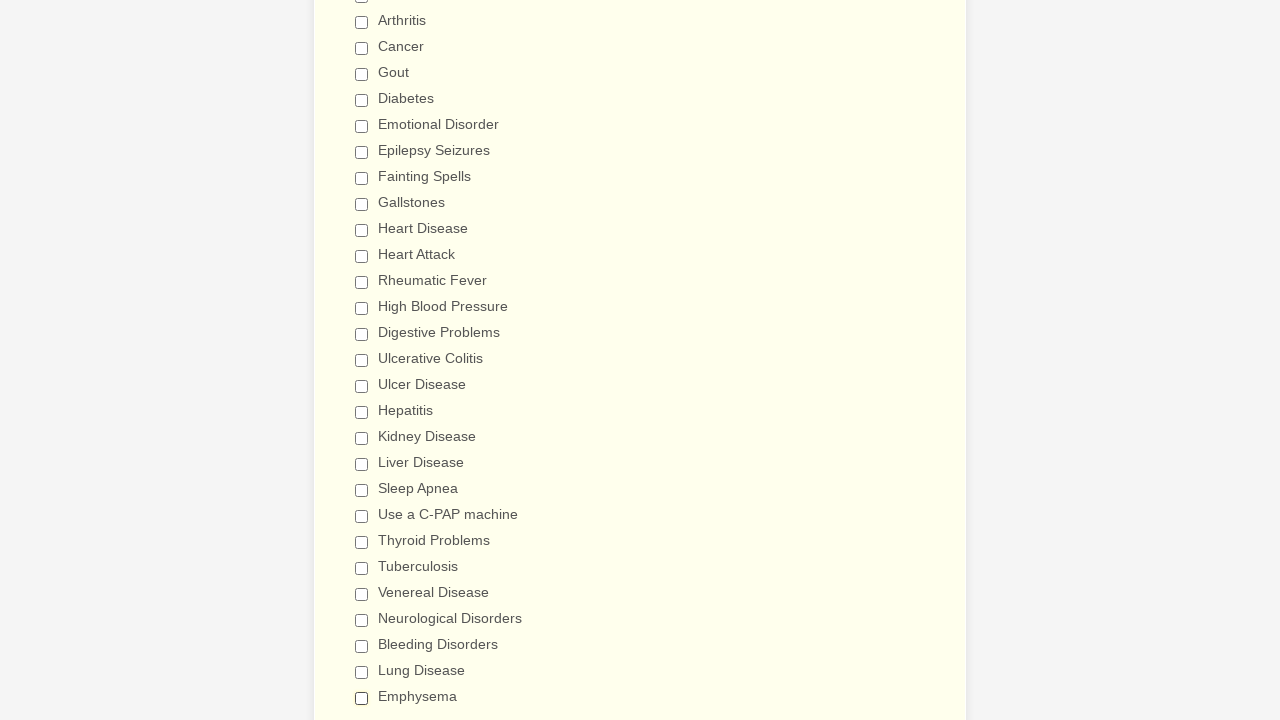

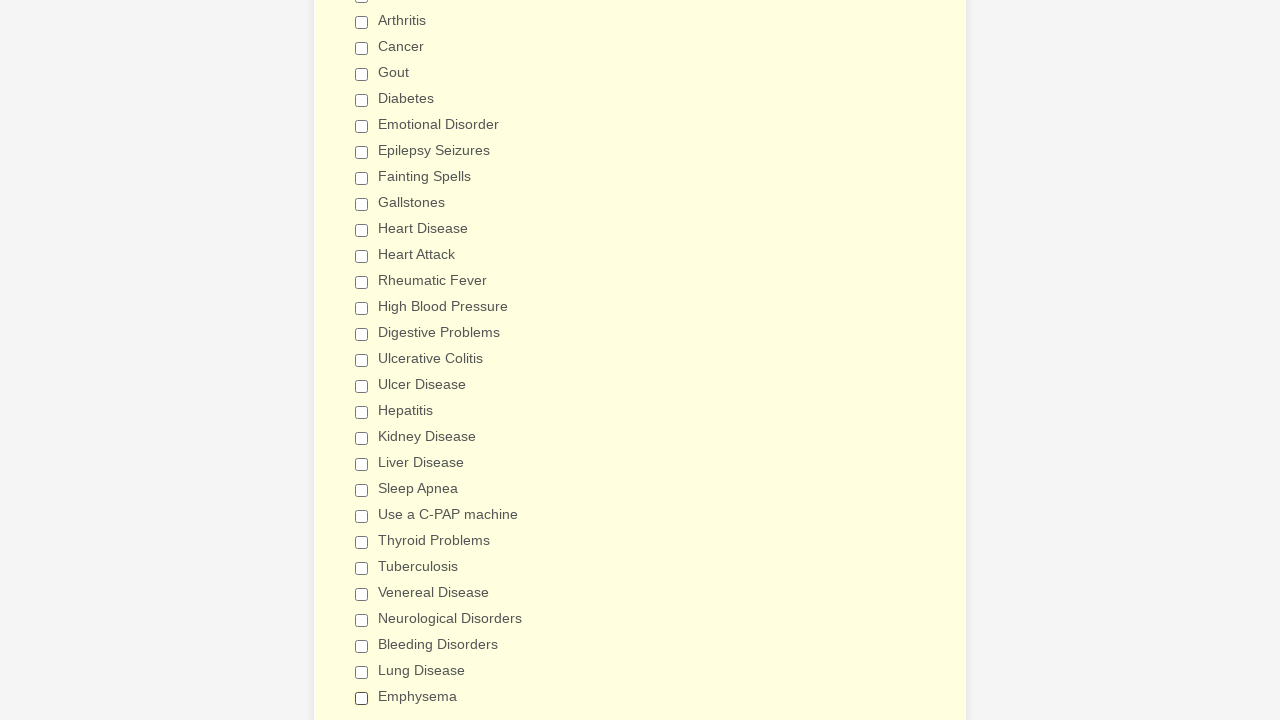